Navigates through multiple pages of programmer job listings on SuperJob.ru by iterating through paginated results from page 1 to page 19.

Starting URL: https://www.superjob.ru/vakansii/programmist.html

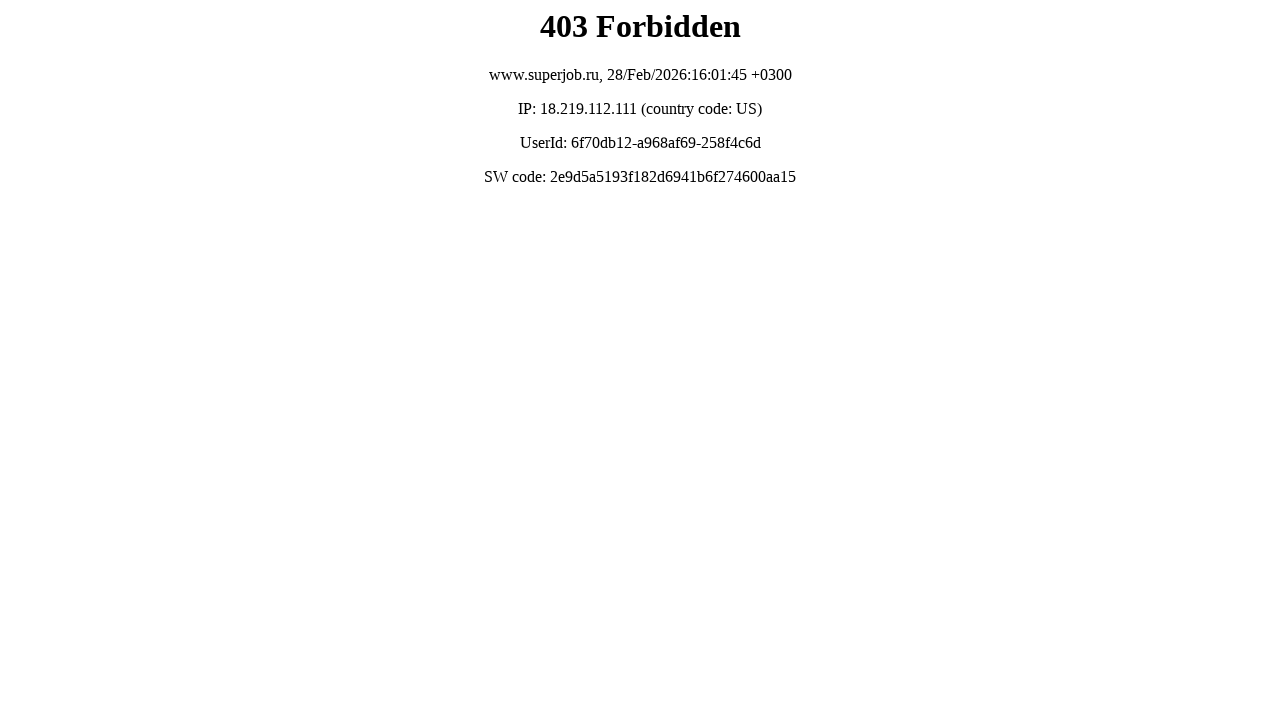

Navigated to programmer job listings page 1
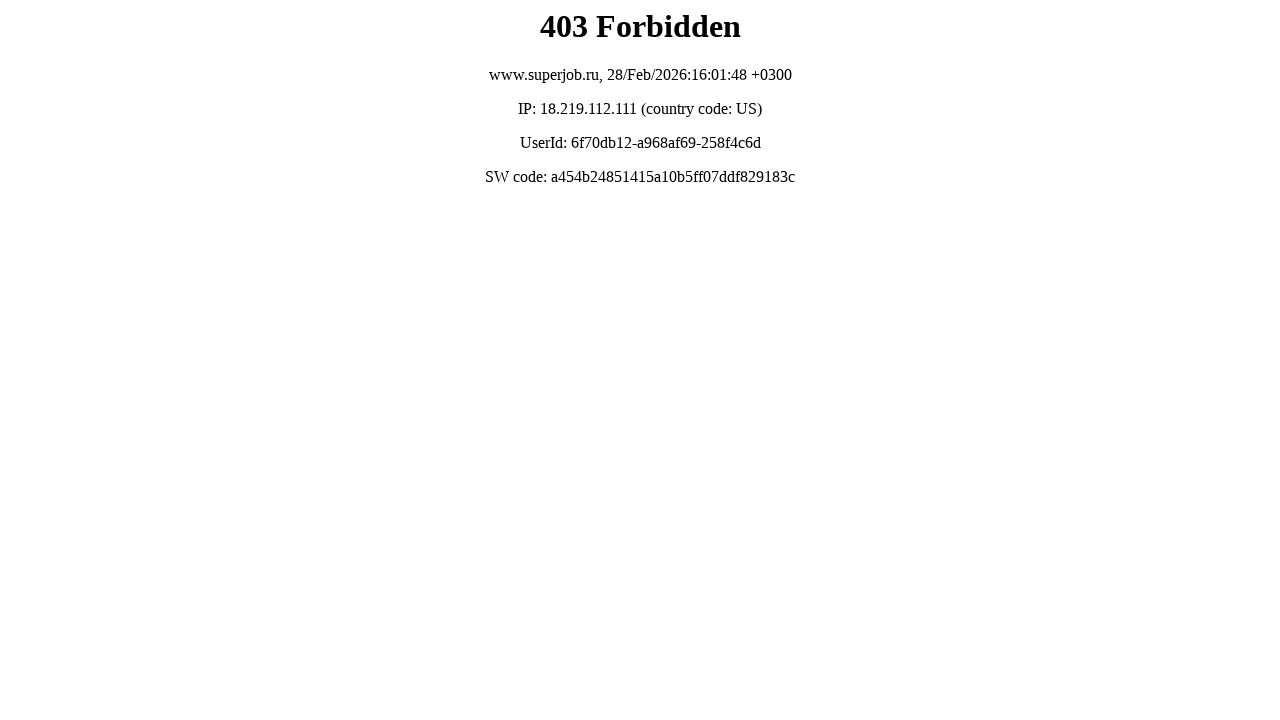

Page 1 job listings loaded (DOM content ready)
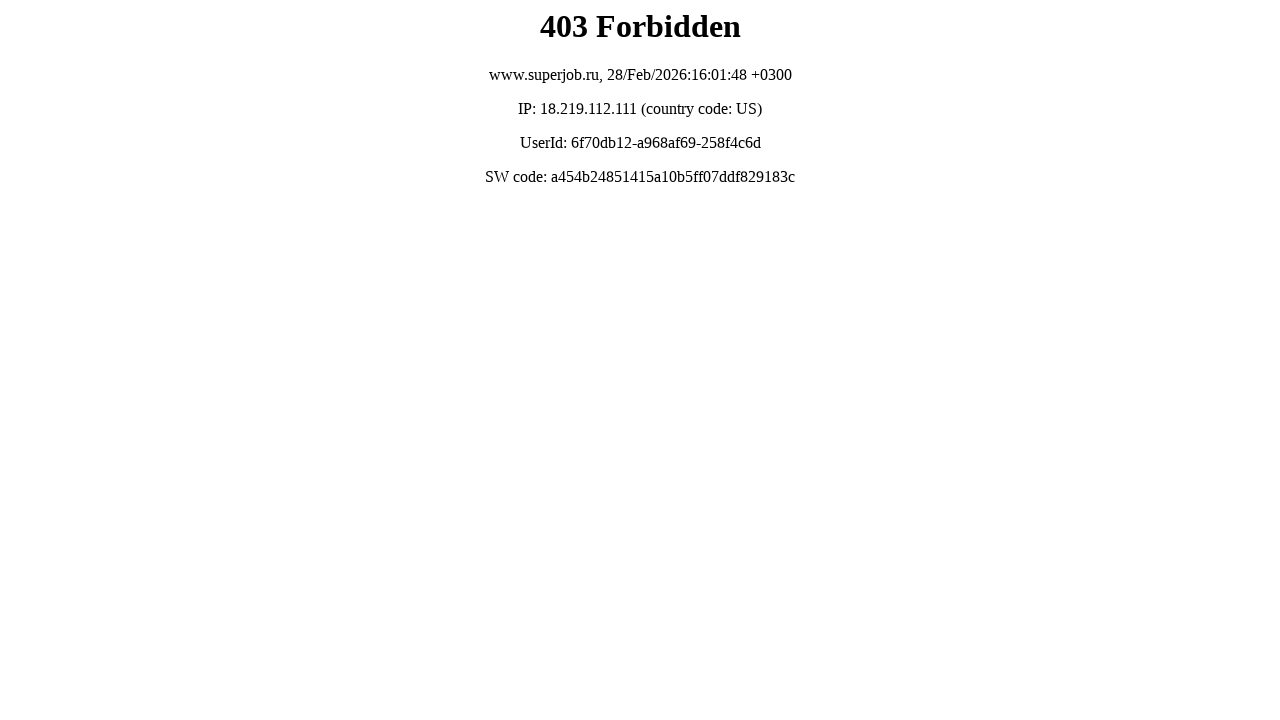

Navigated to programmer job listings page 2
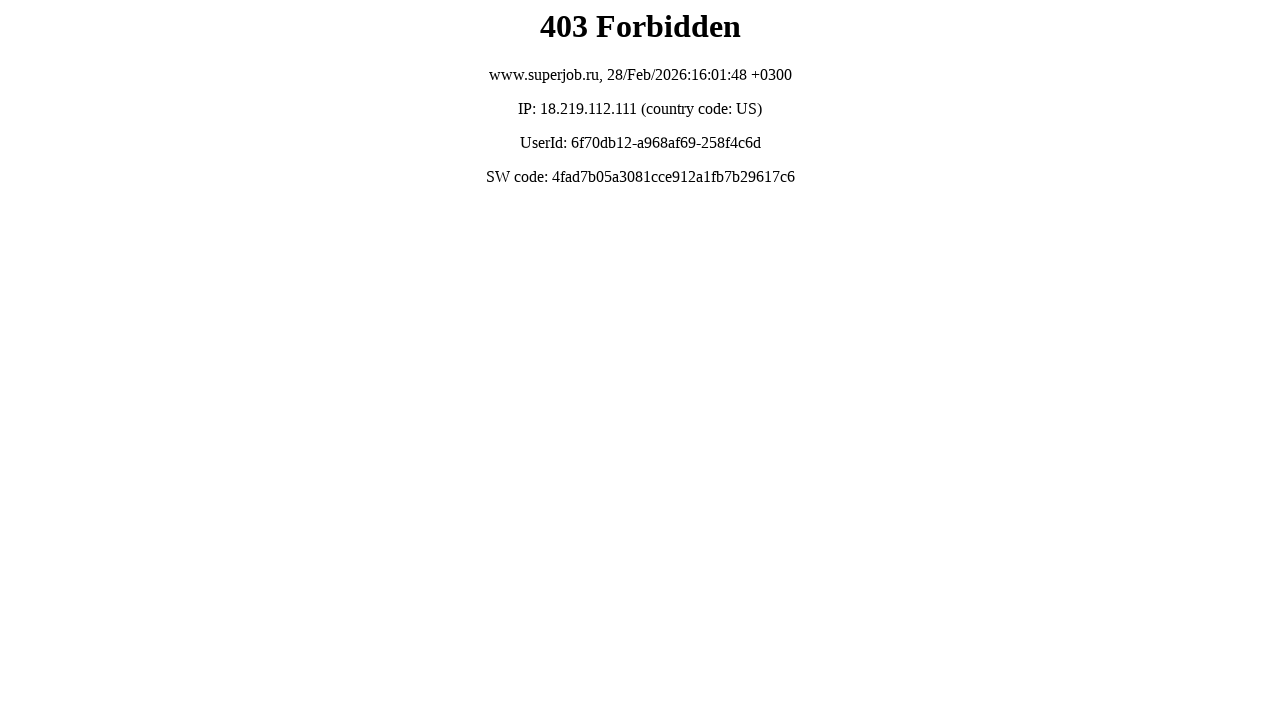

Page 2 job listings loaded (DOM content ready)
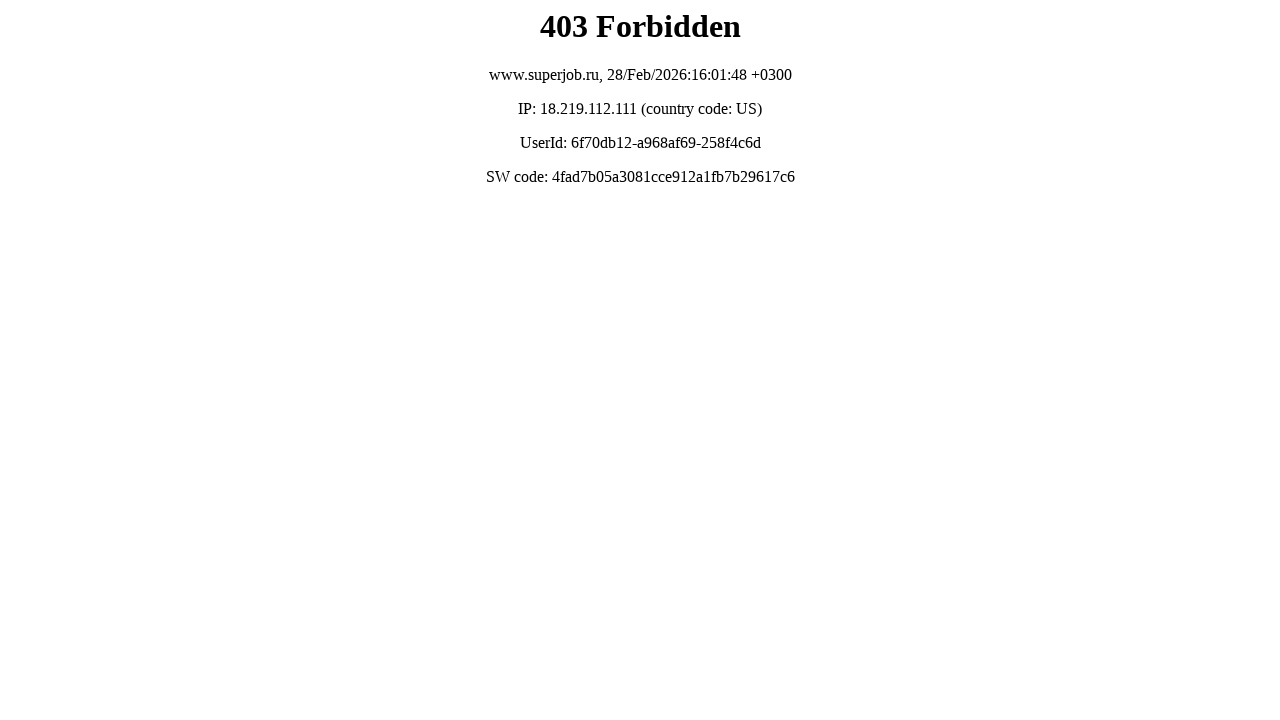

Navigated to programmer job listings page 3
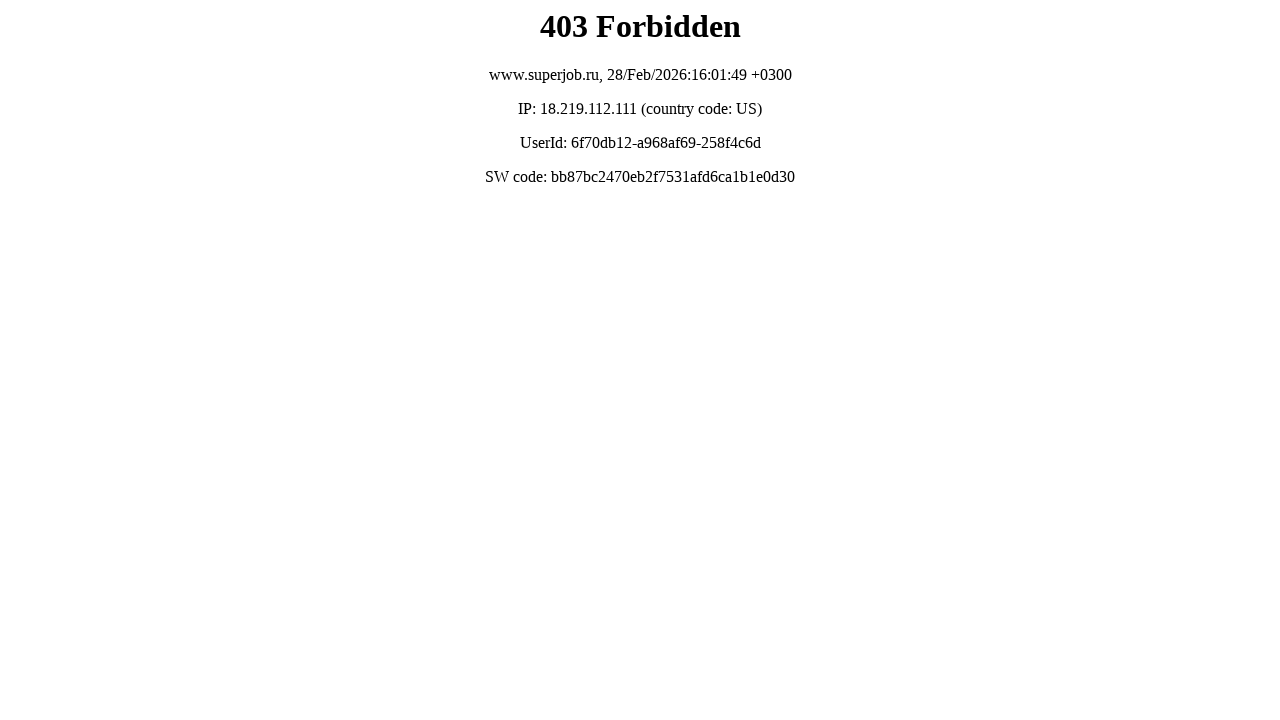

Page 3 job listings loaded (DOM content ready)
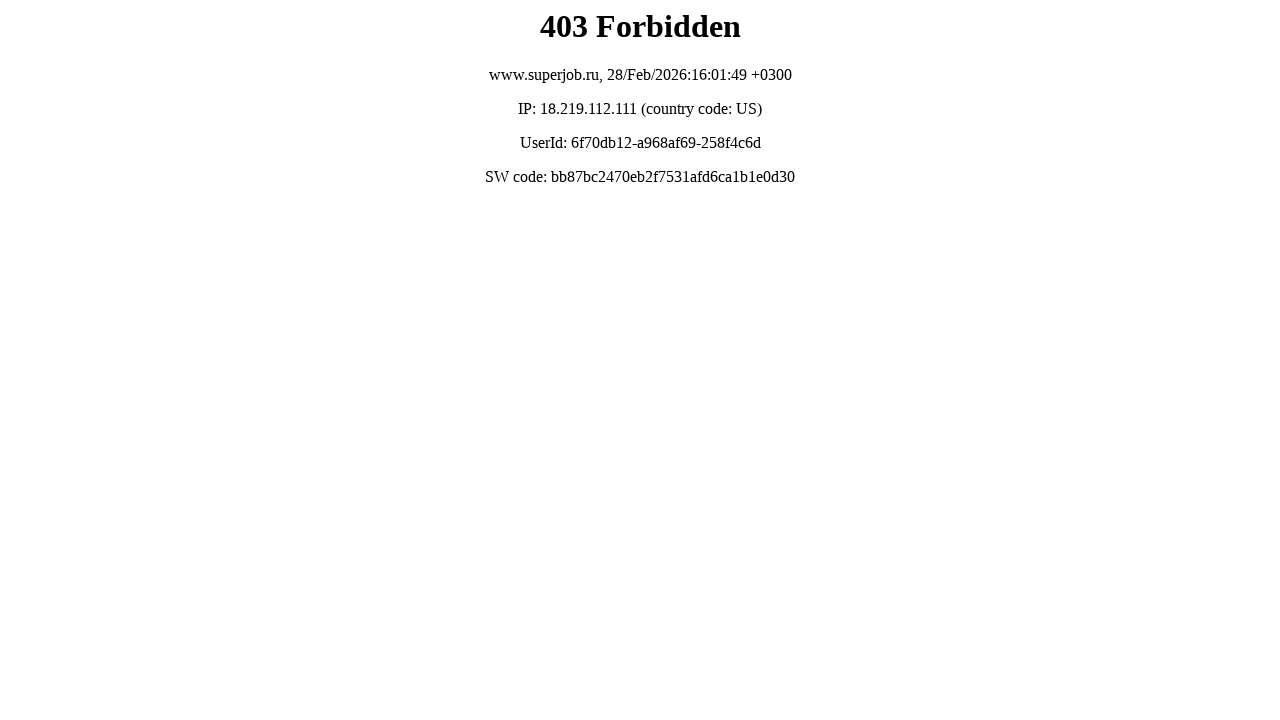

Navigated to programmer job listings page 4
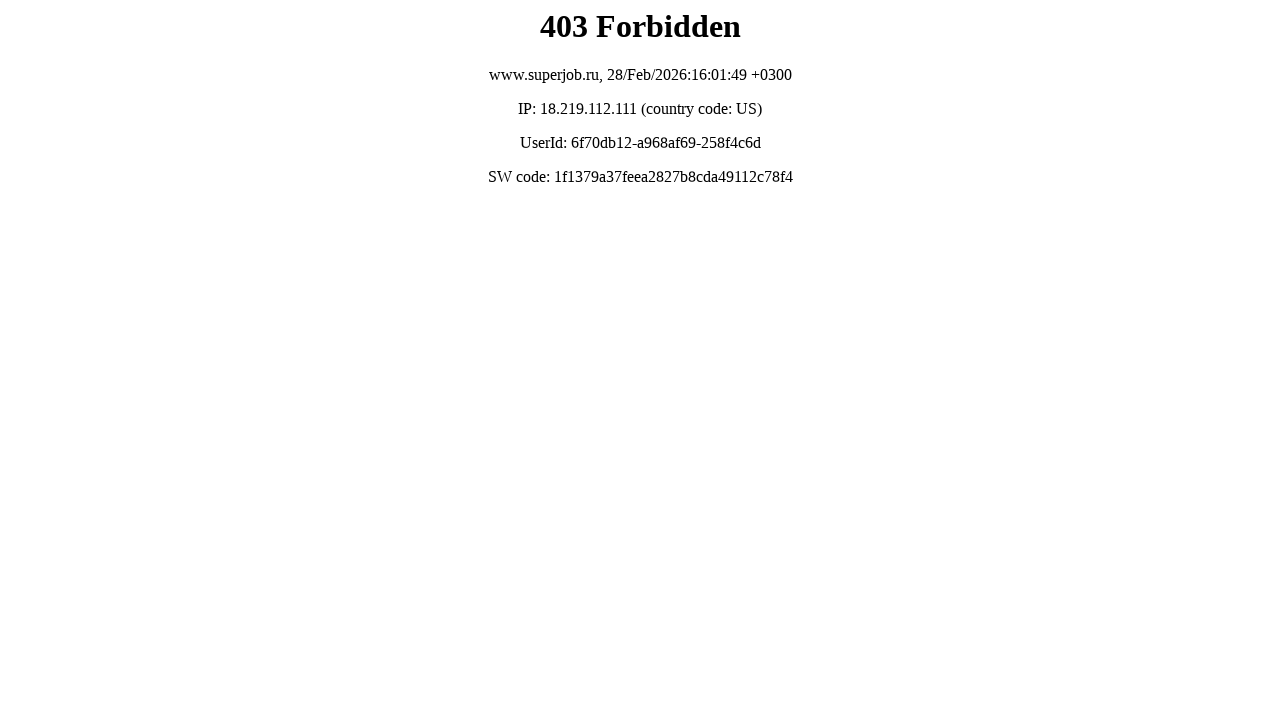

Page 4 job listings loaded (DOM content ready)
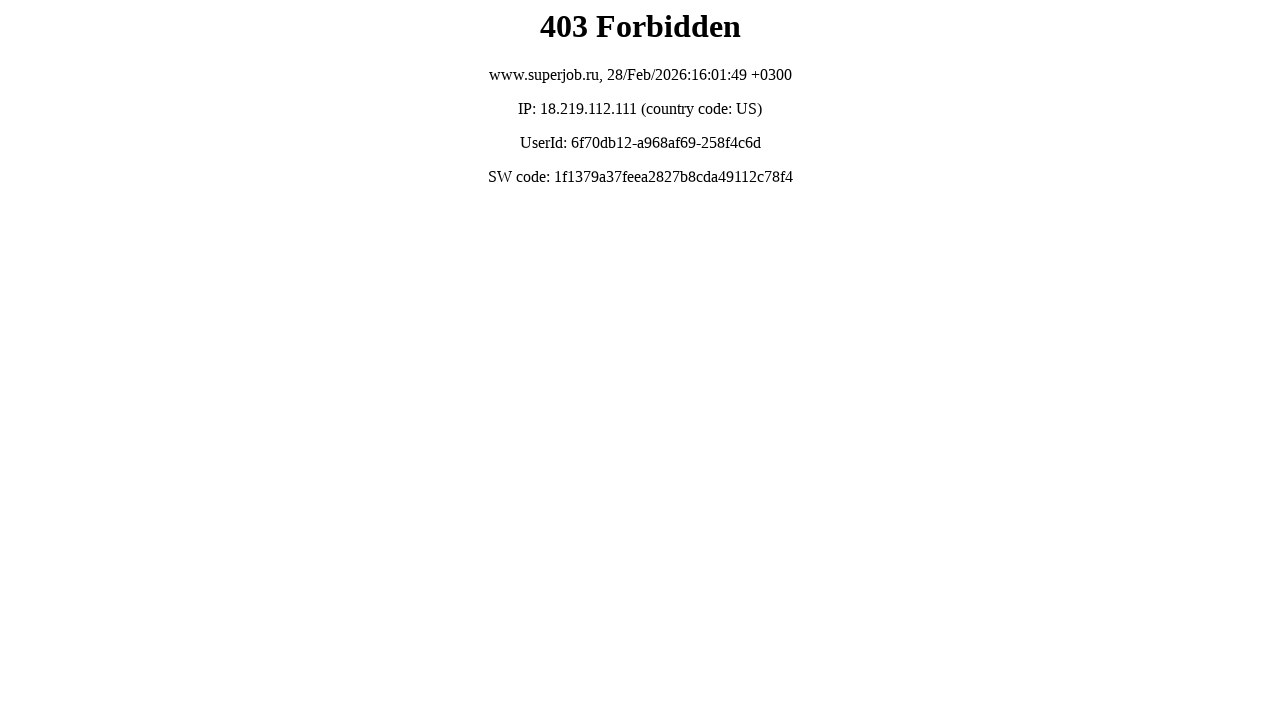

Navigated to programmer job listings page 5
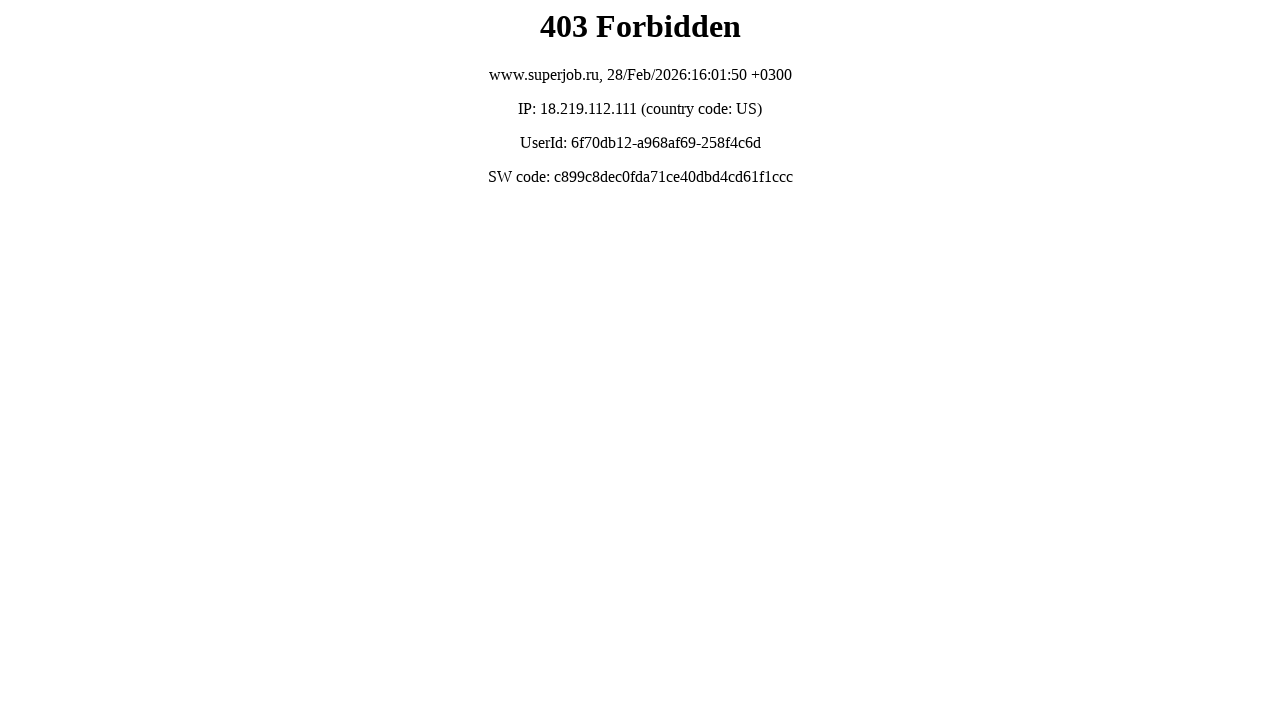

Page 5 job listings loaded (DOM content ready)
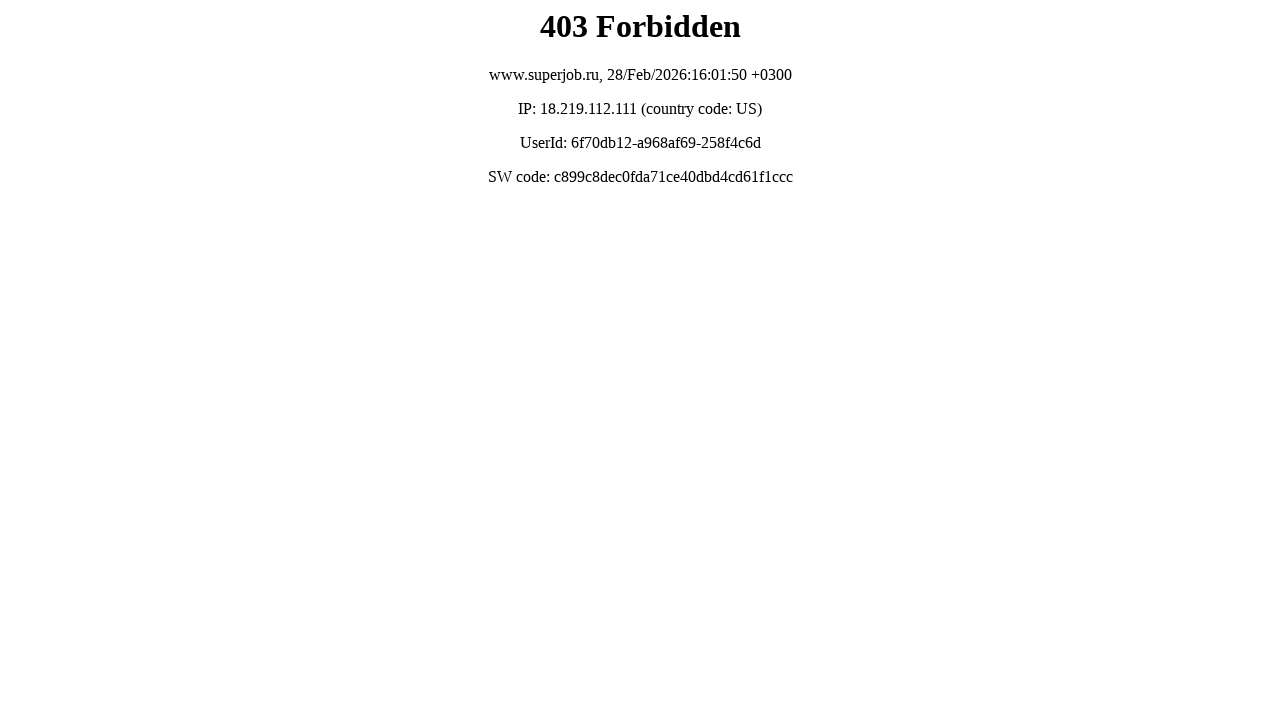

Navigated to programmer job listings page 6
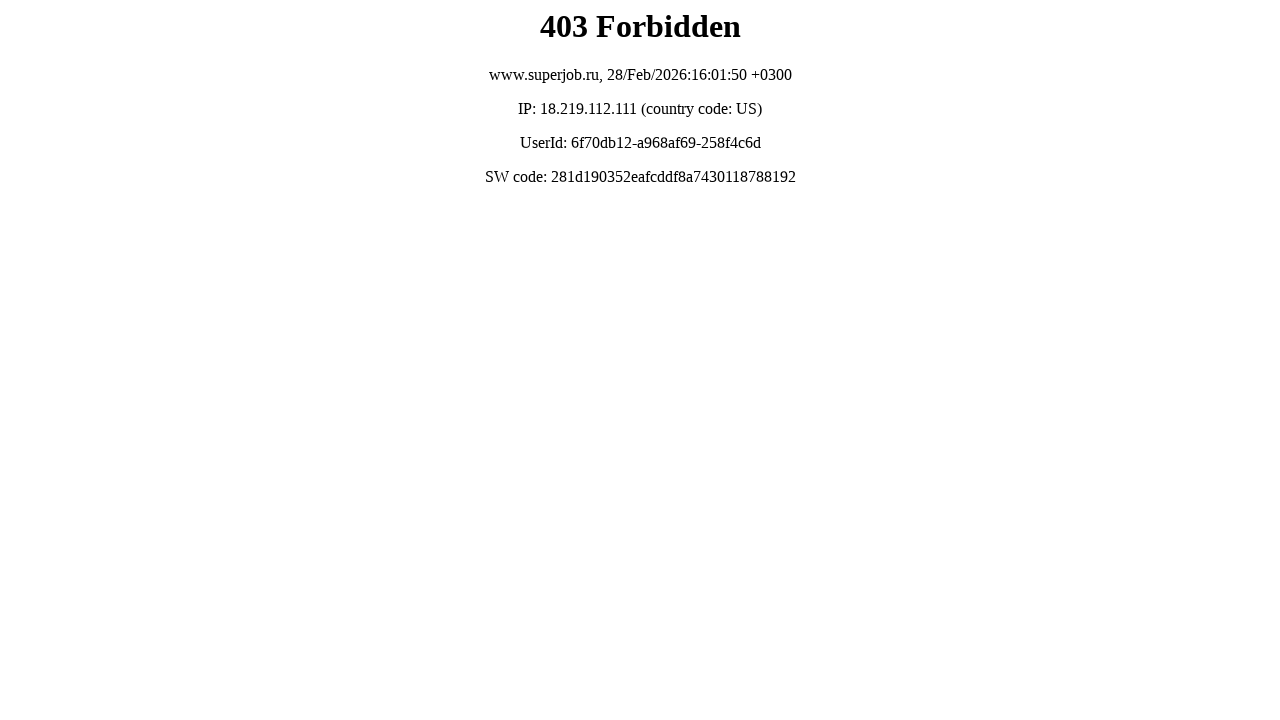

Page 6 job listings loaded (DOM content ready)
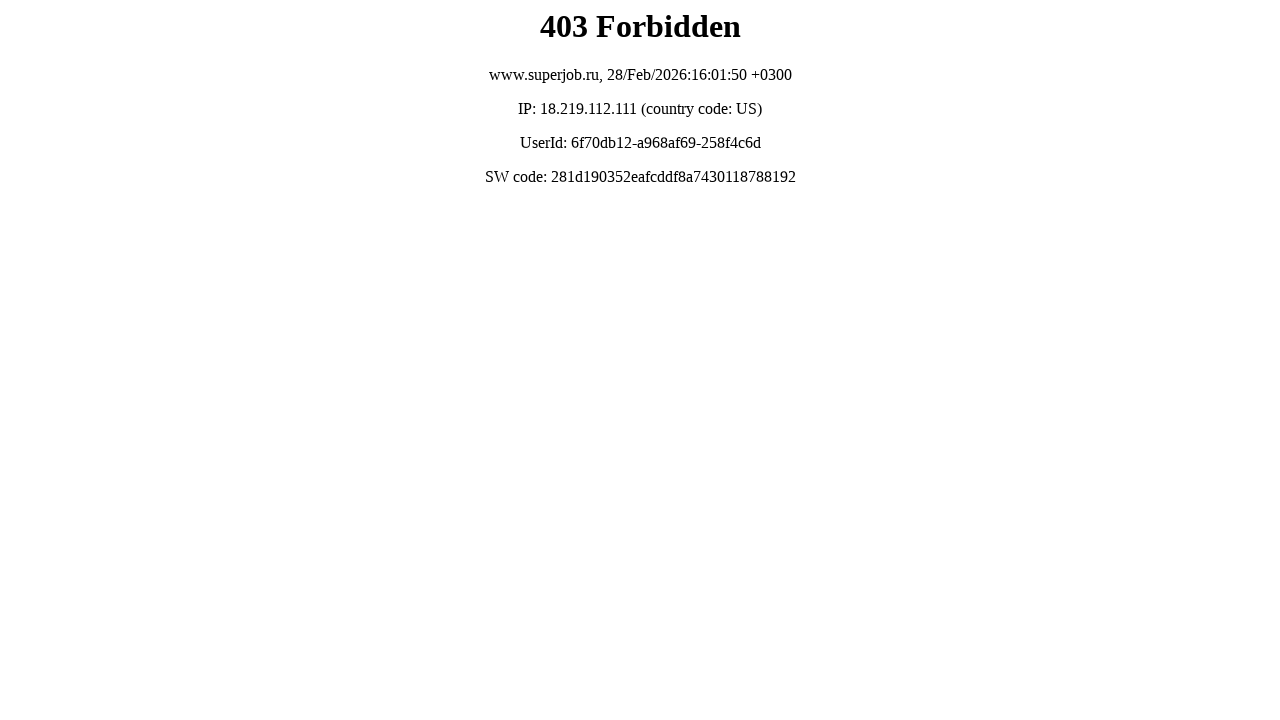

Navigated to programmer job listings page 7
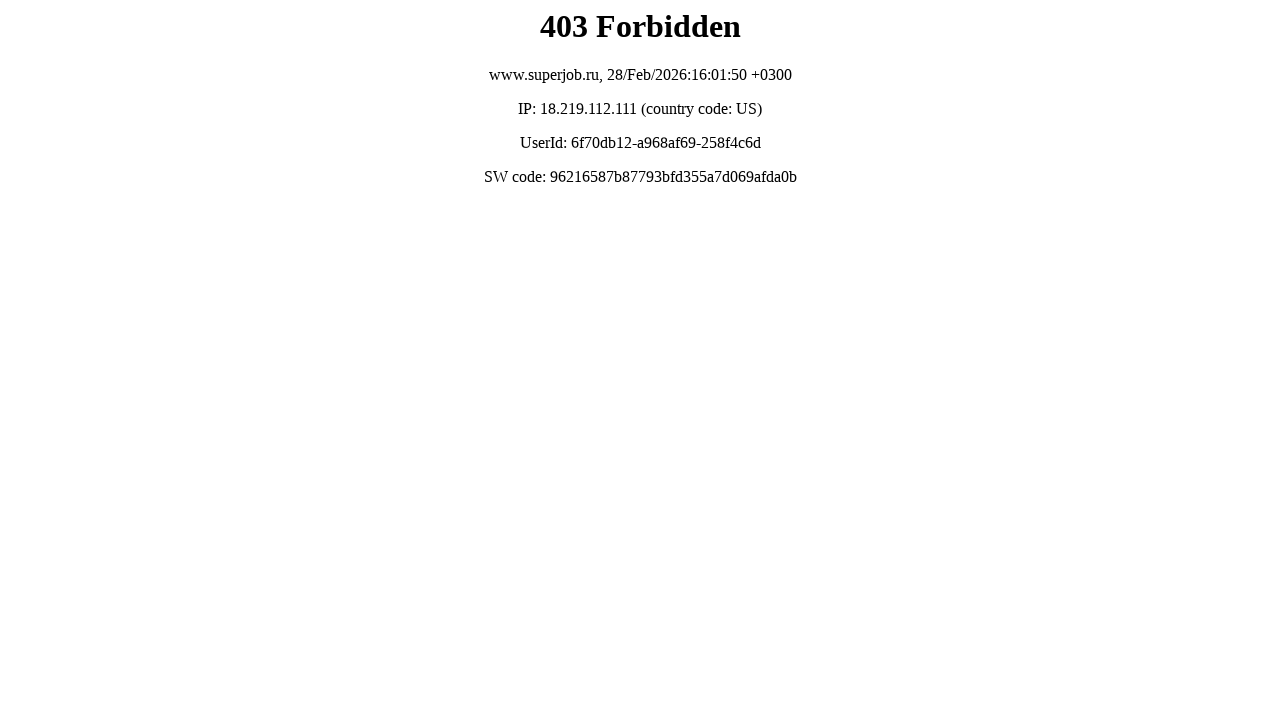

Page 7 job listings loaded (DOM content ready)
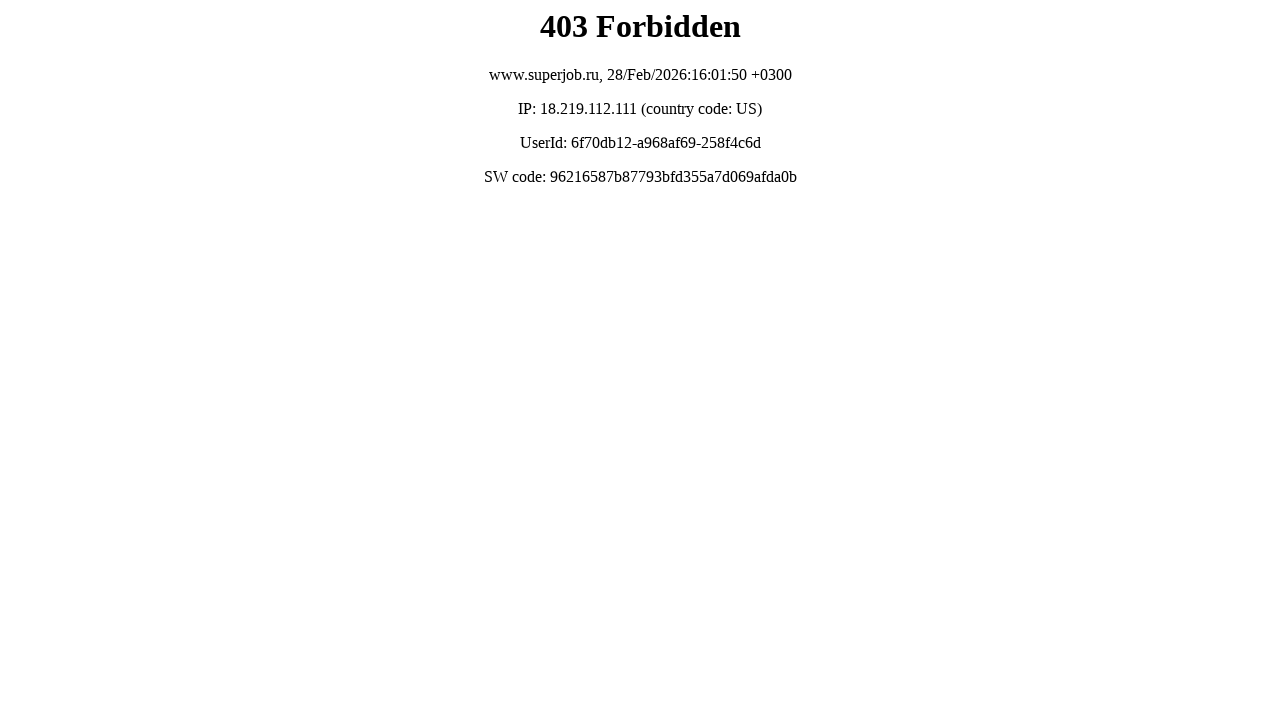

Navigated to programmer job listings page 8
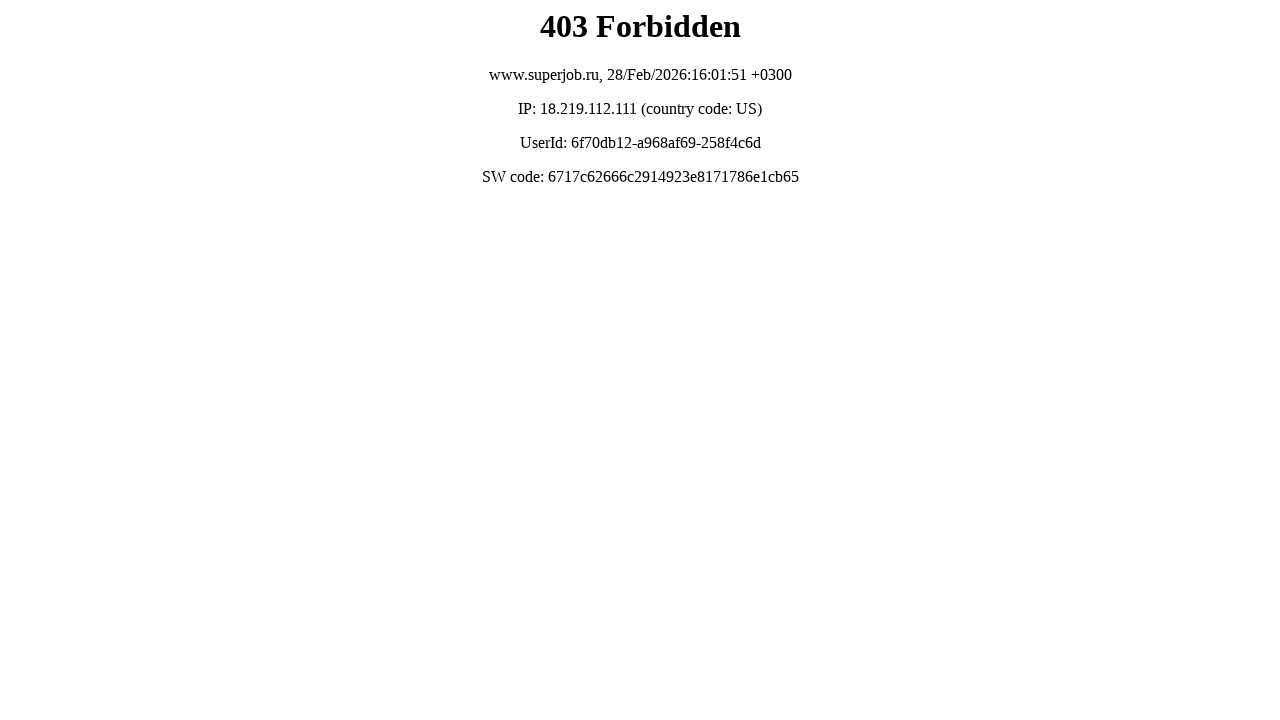

Page 8 job listings loaded (DOM content ready)
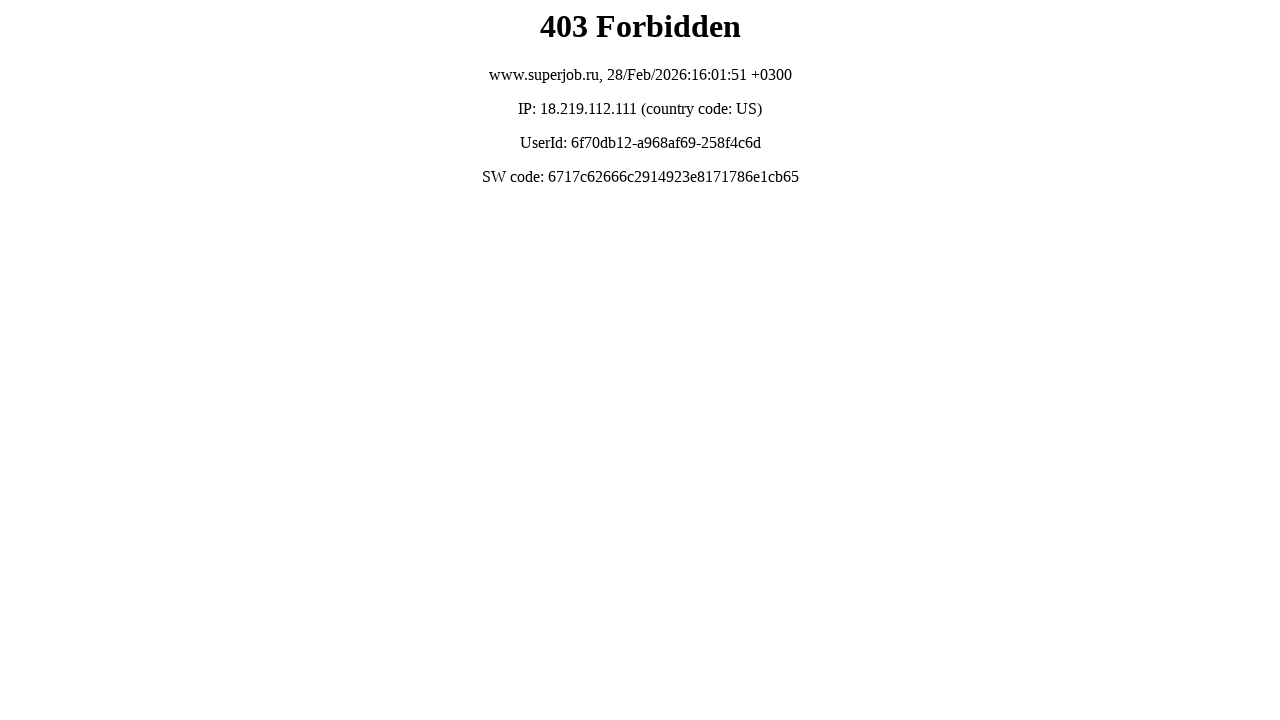

Navigated to programmer job listings page 9
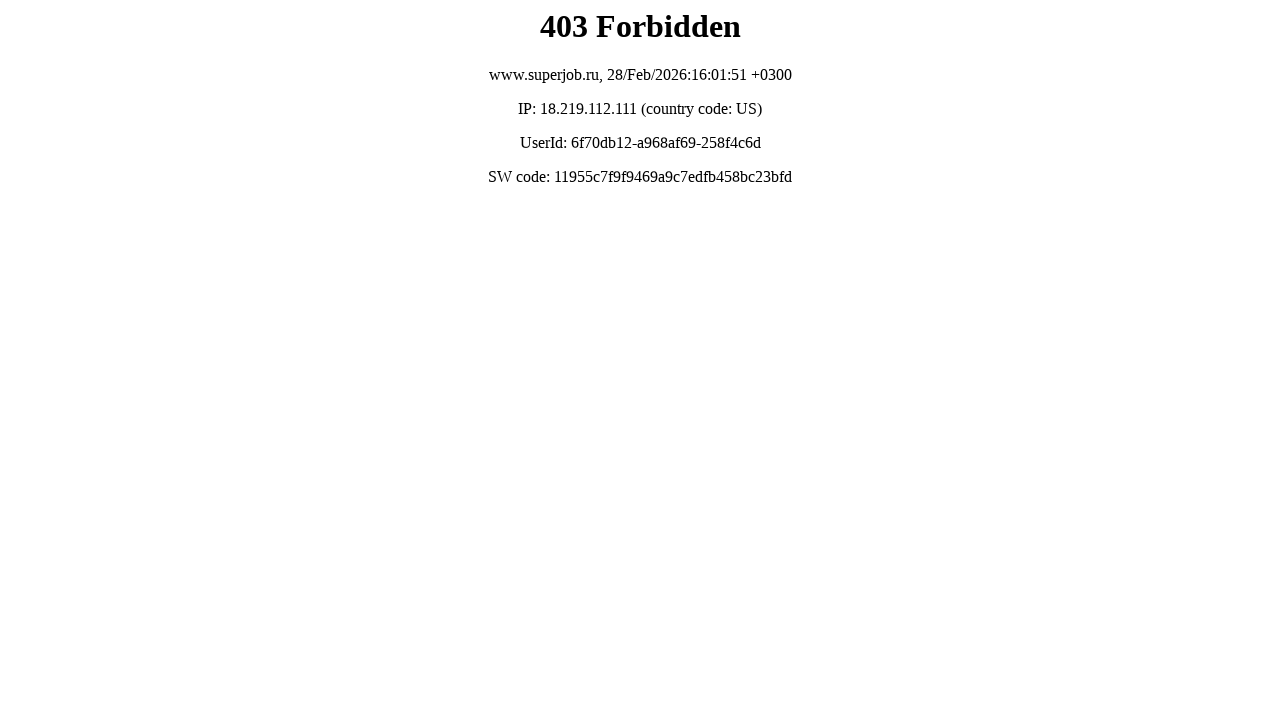

Page 9 job listings loaded (DOM content ready)
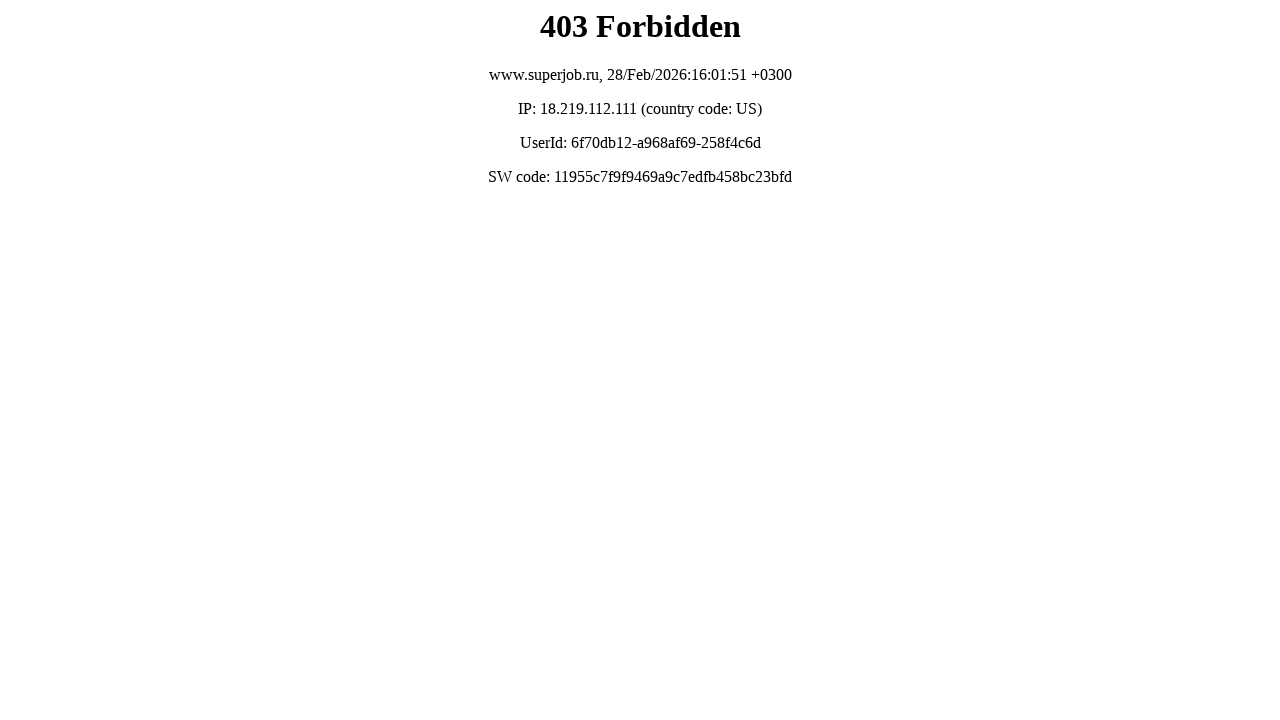

Navigated to programmer job listings page 10
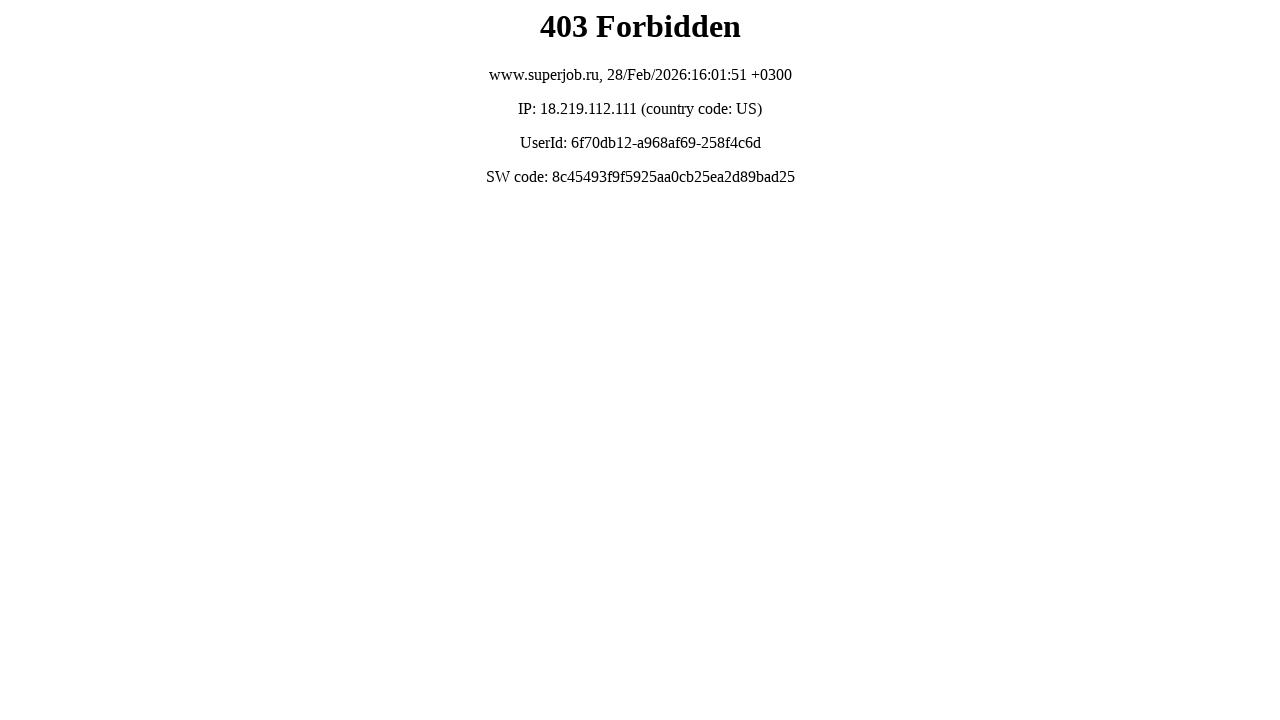

Page 10 job listings loaded (DOM content ready)
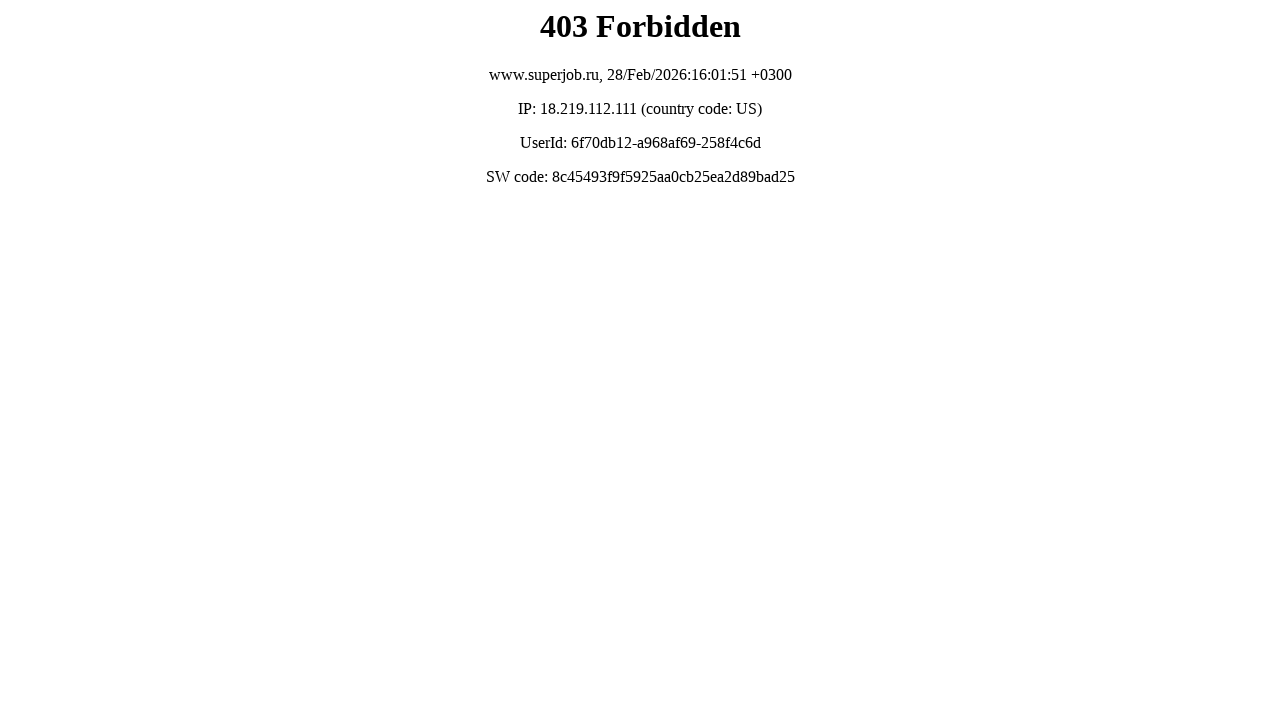

Navigated to programmer job listings page 11
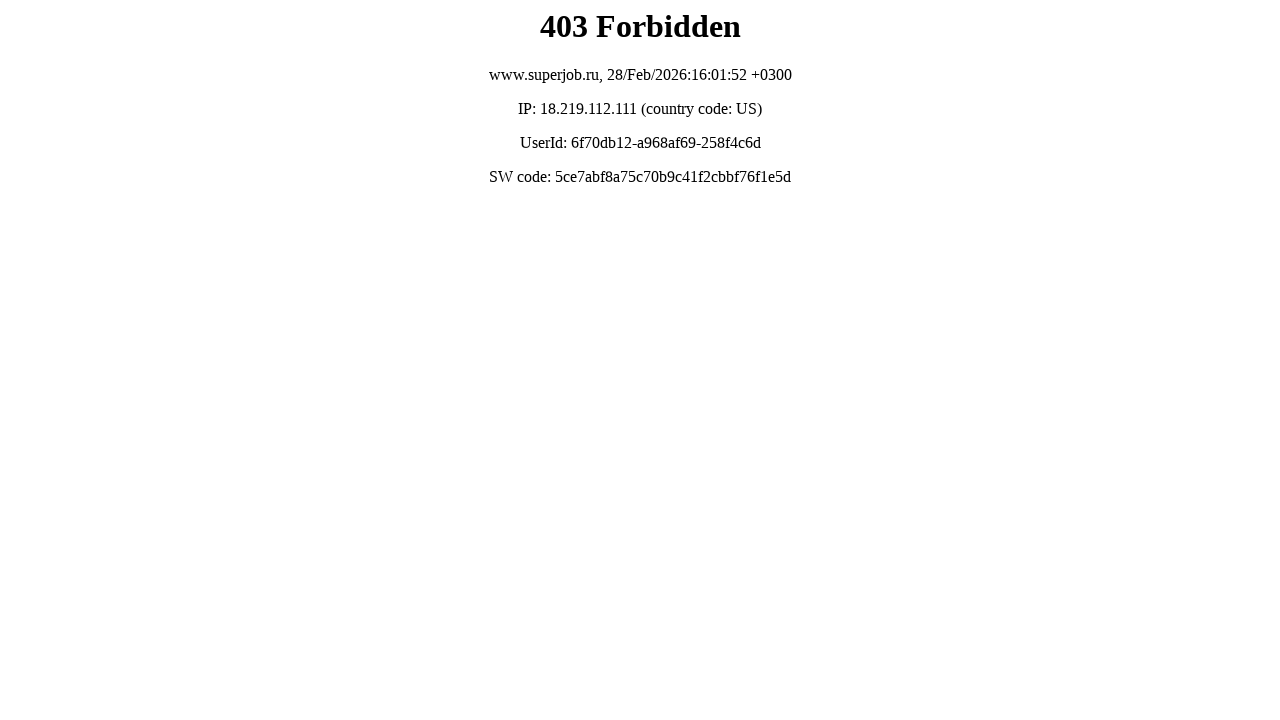

Page 11 job listings loaded (DOM content ready)
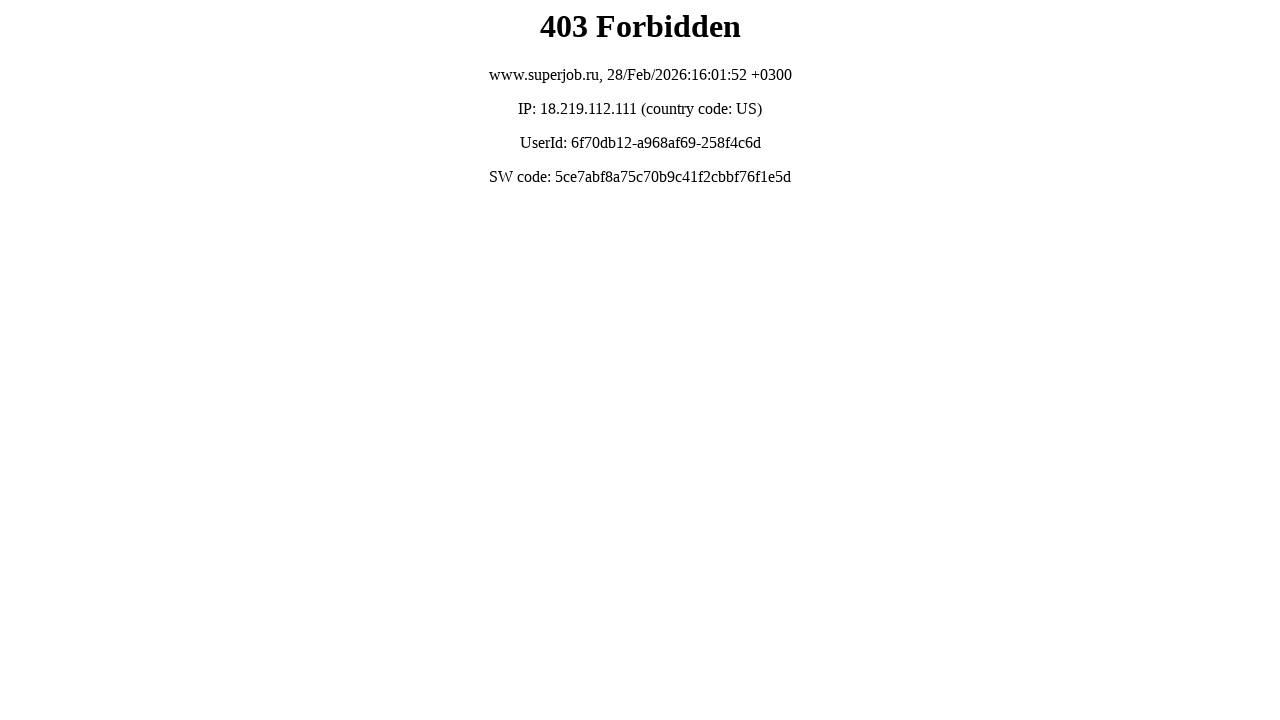

Navigated to programmer job listings page 12
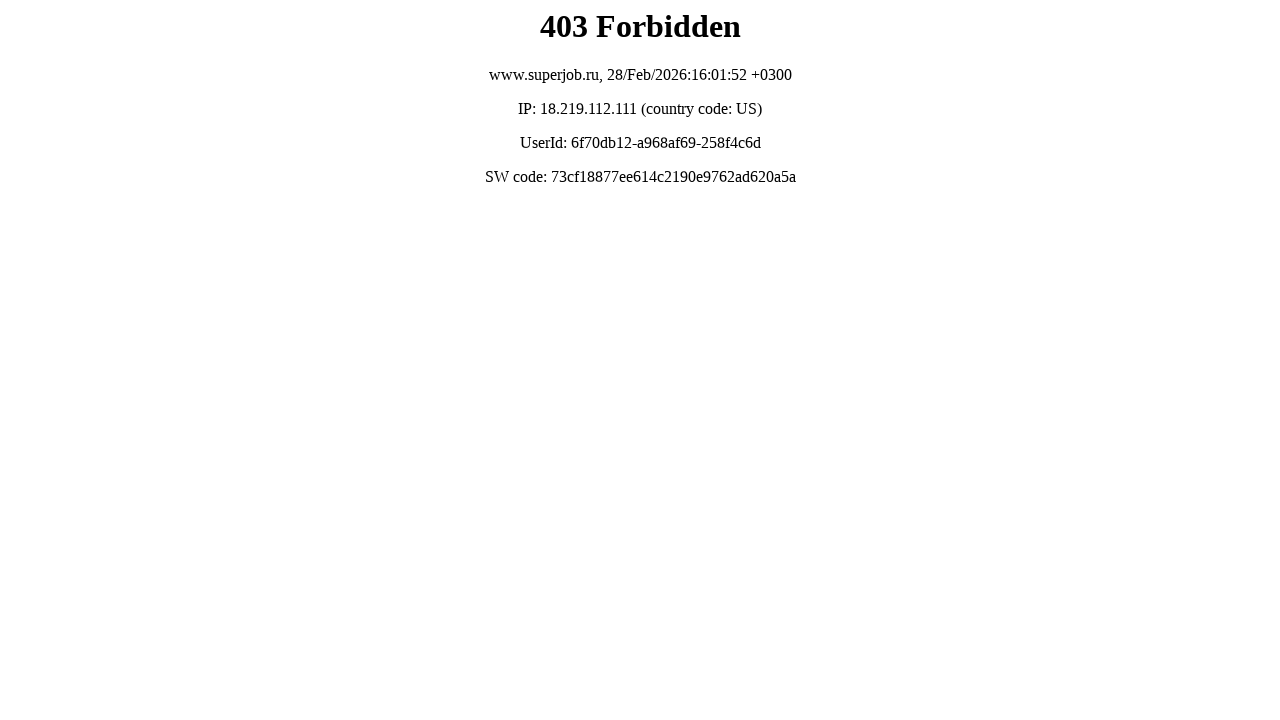

Page 12 job listings loaded (DOM content ready)
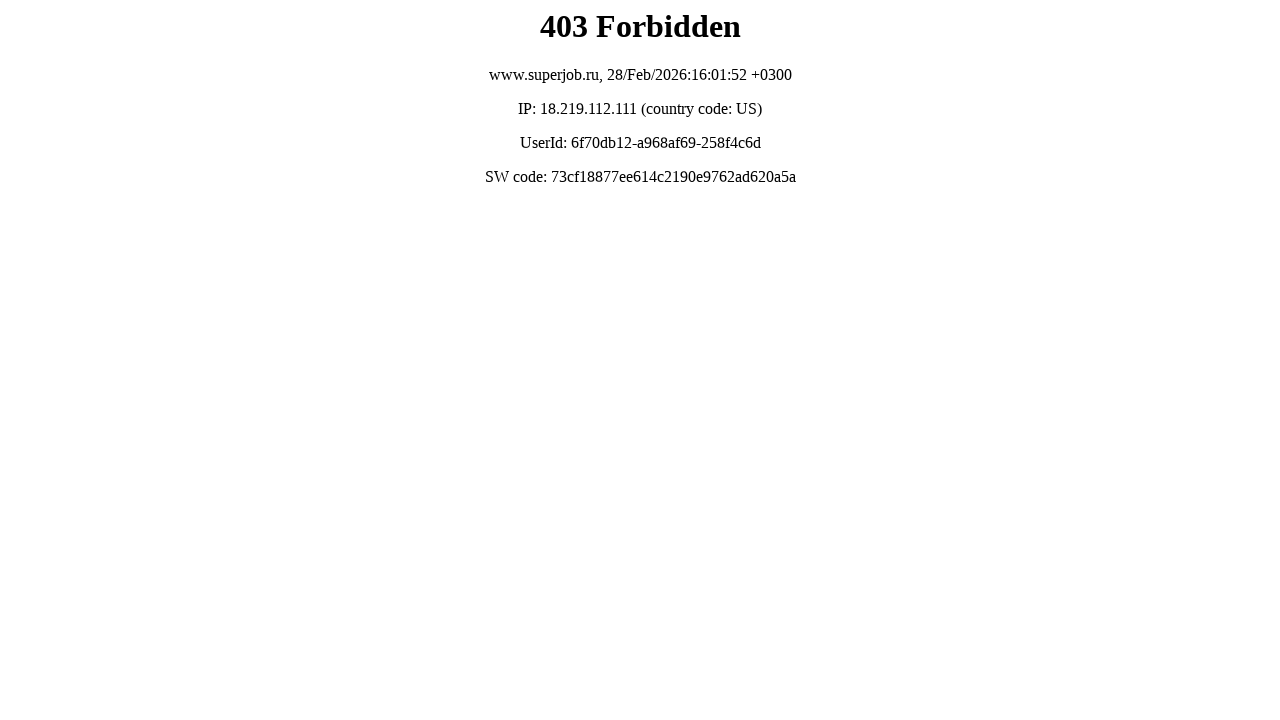

Navigated to programmer job listings page 13
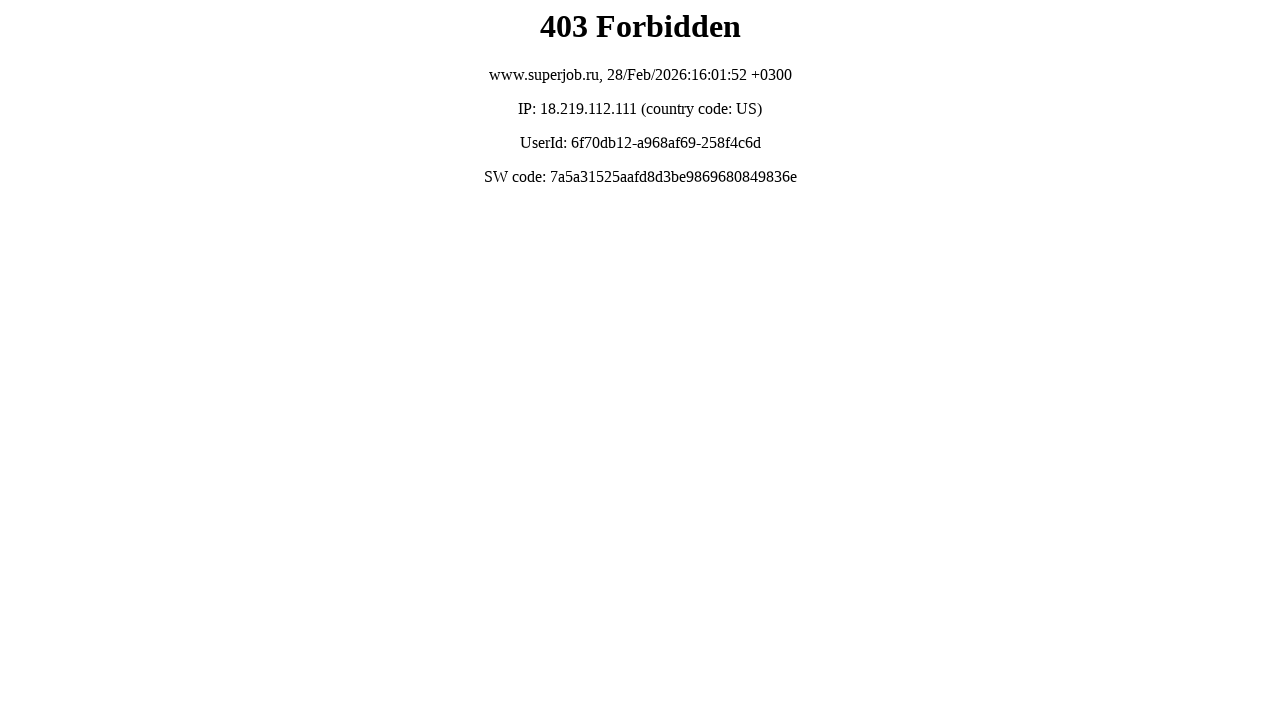

Page 13 job listings loaded (DOM content ready)
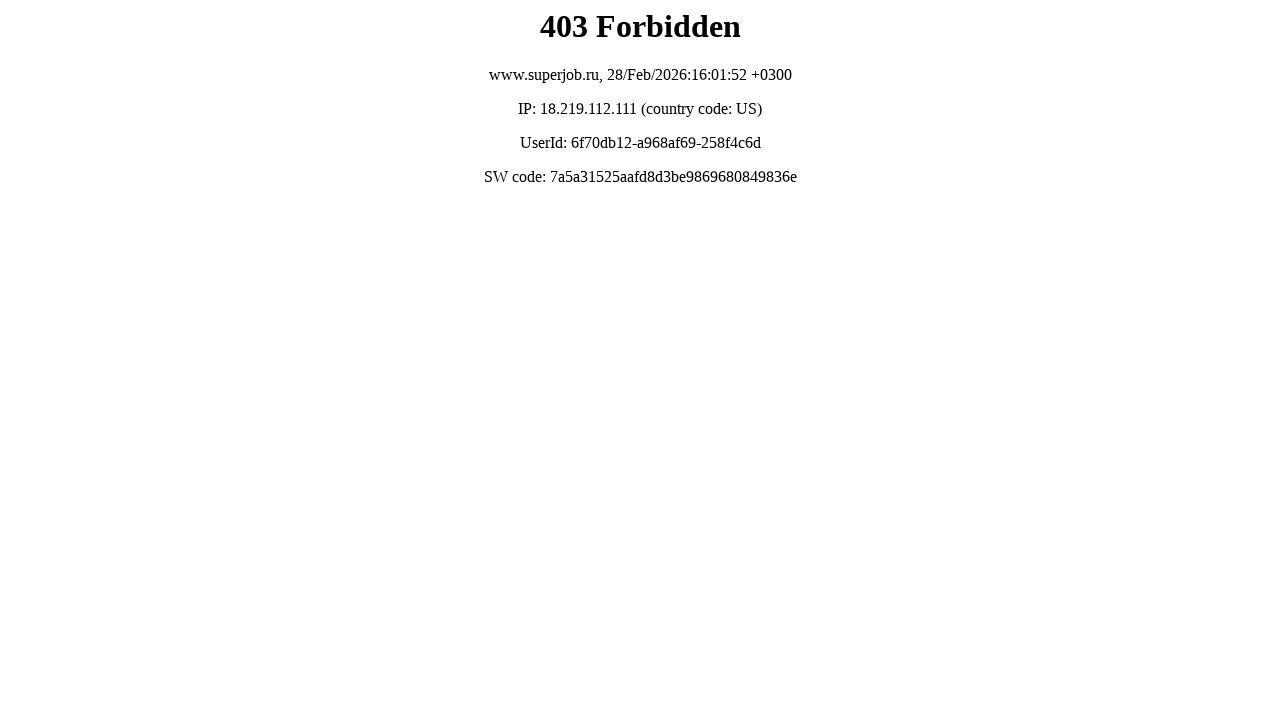

Navigated to programmer job listings page 14
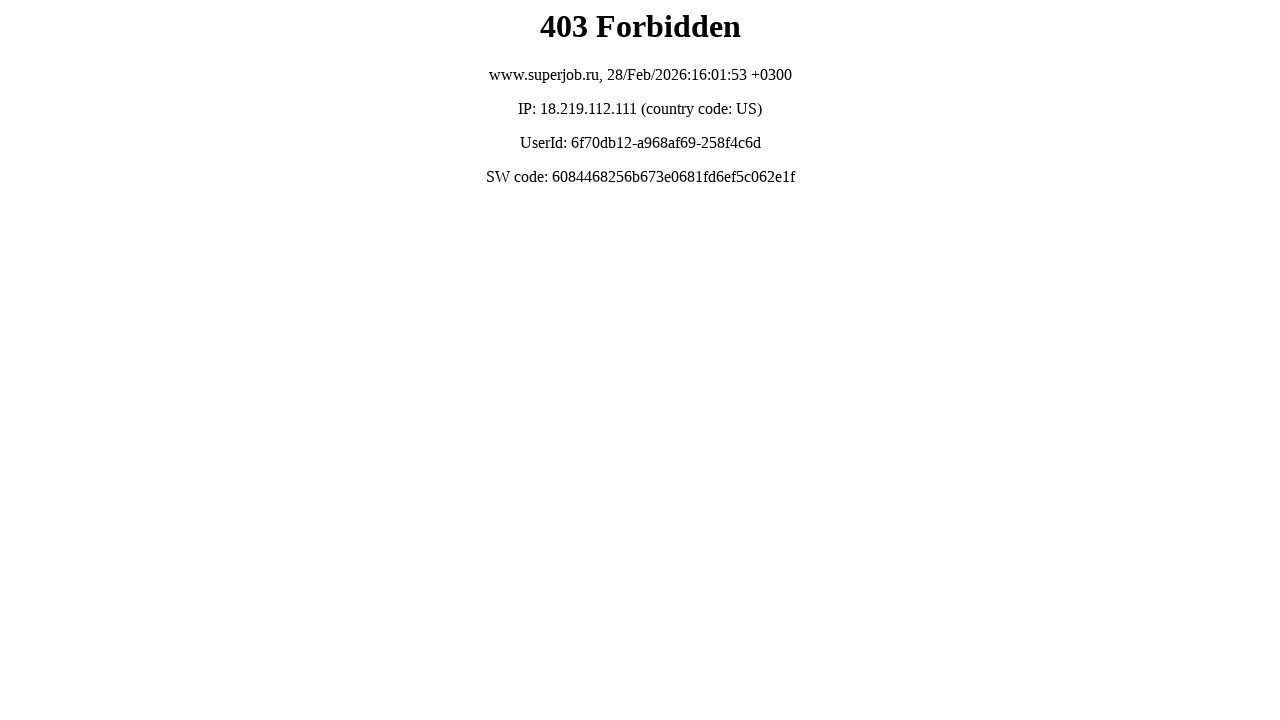

Page 14 job listings loaded (DOM content ready)
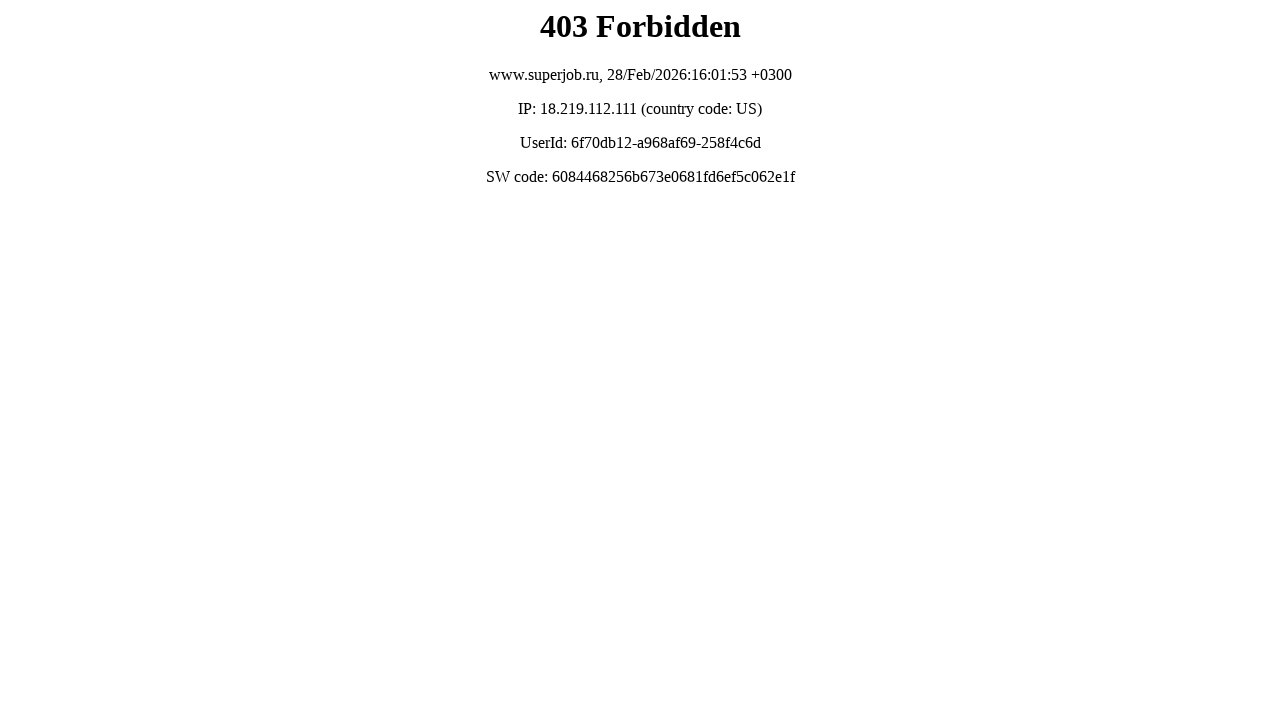

Navigated to programmer job listings page 15
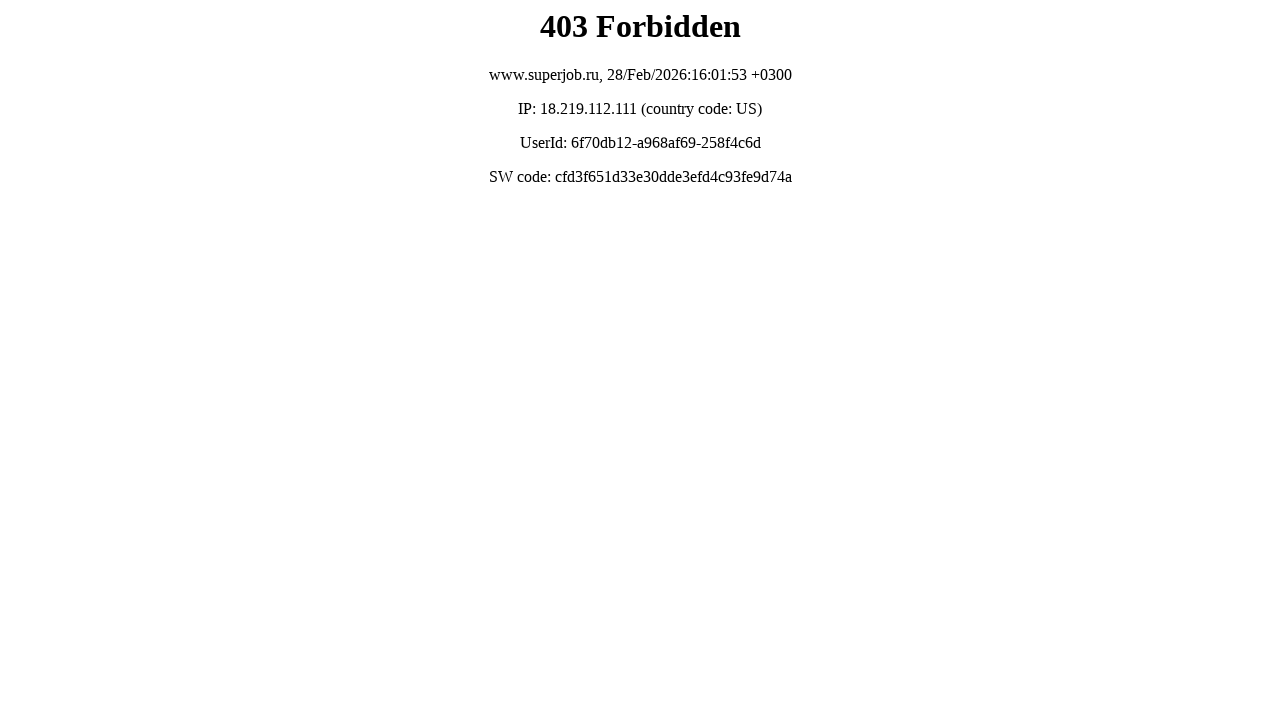

Page 15 job listings loaded (DOM content ready)
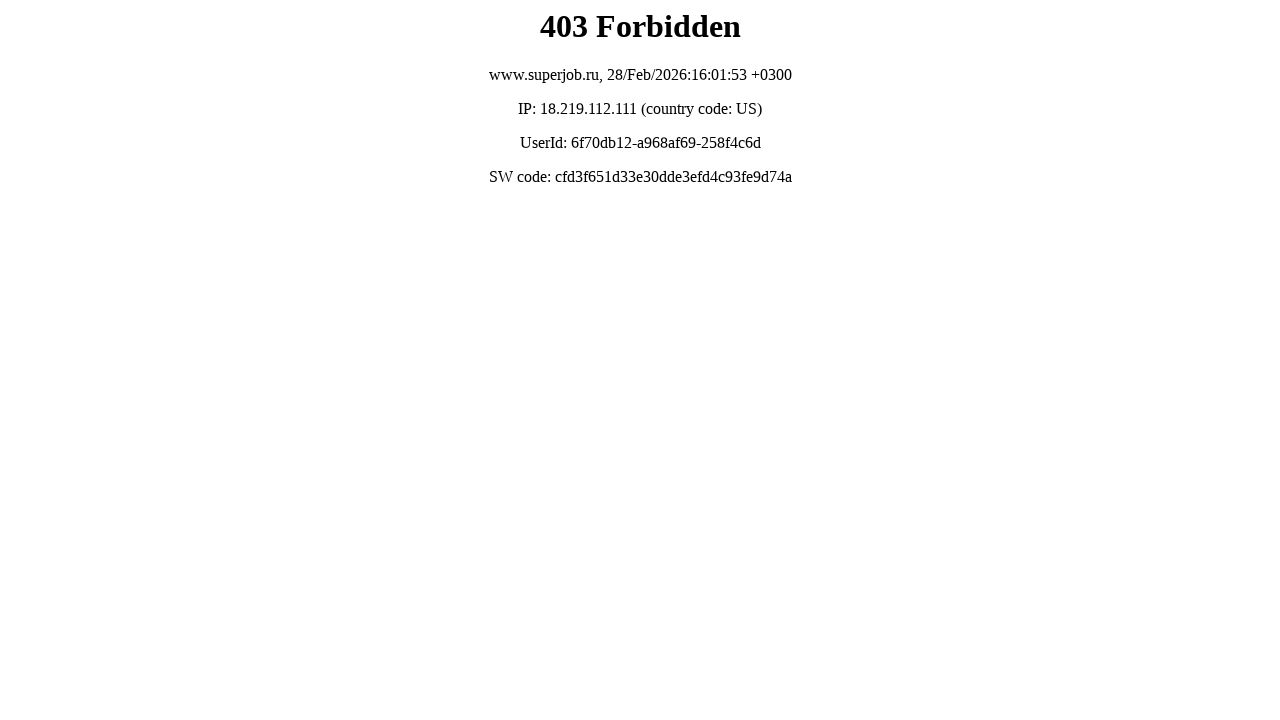

Navigated to programmer job listings page 16
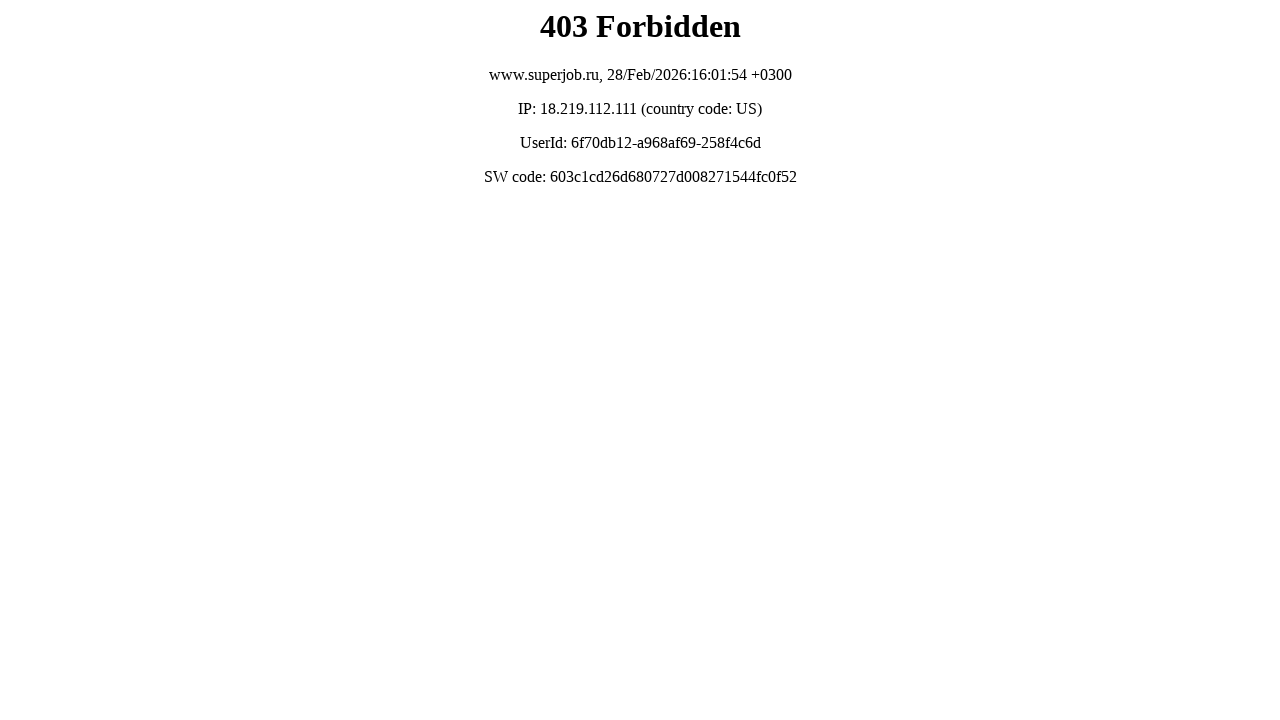

Page 16 job listings loaded (DOM content ready)
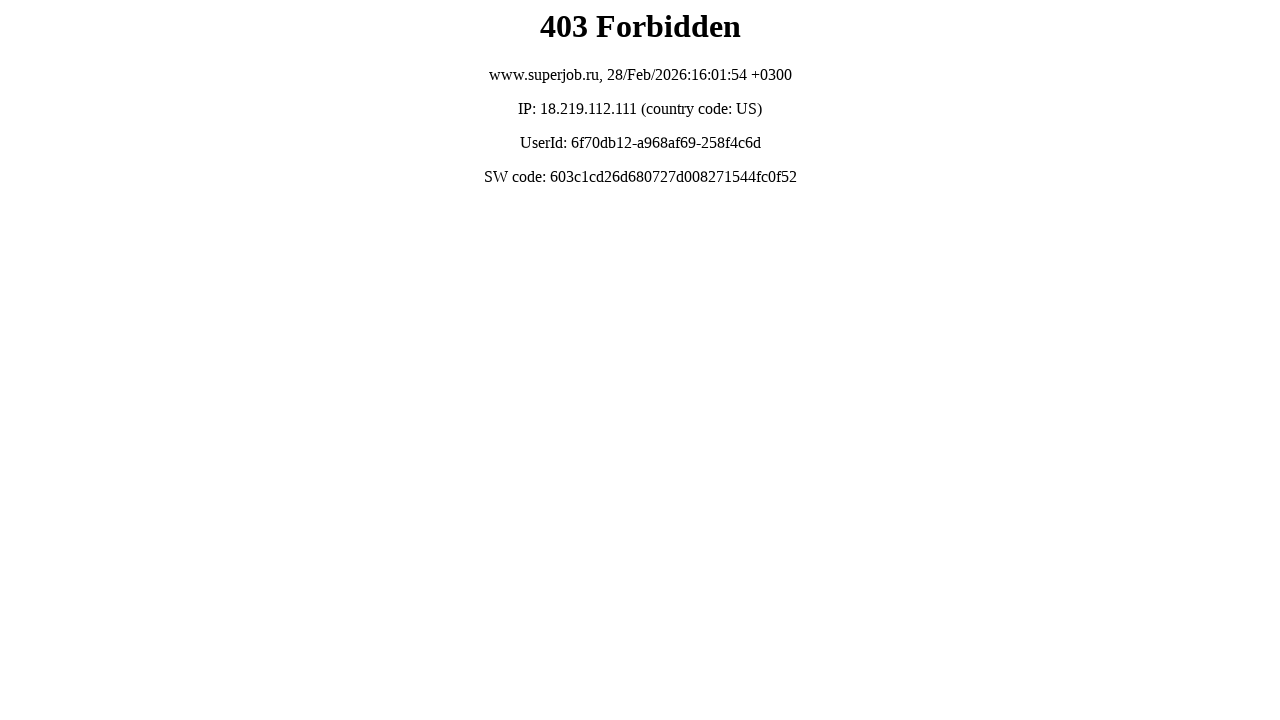

Navigated to programmer job listings page 17
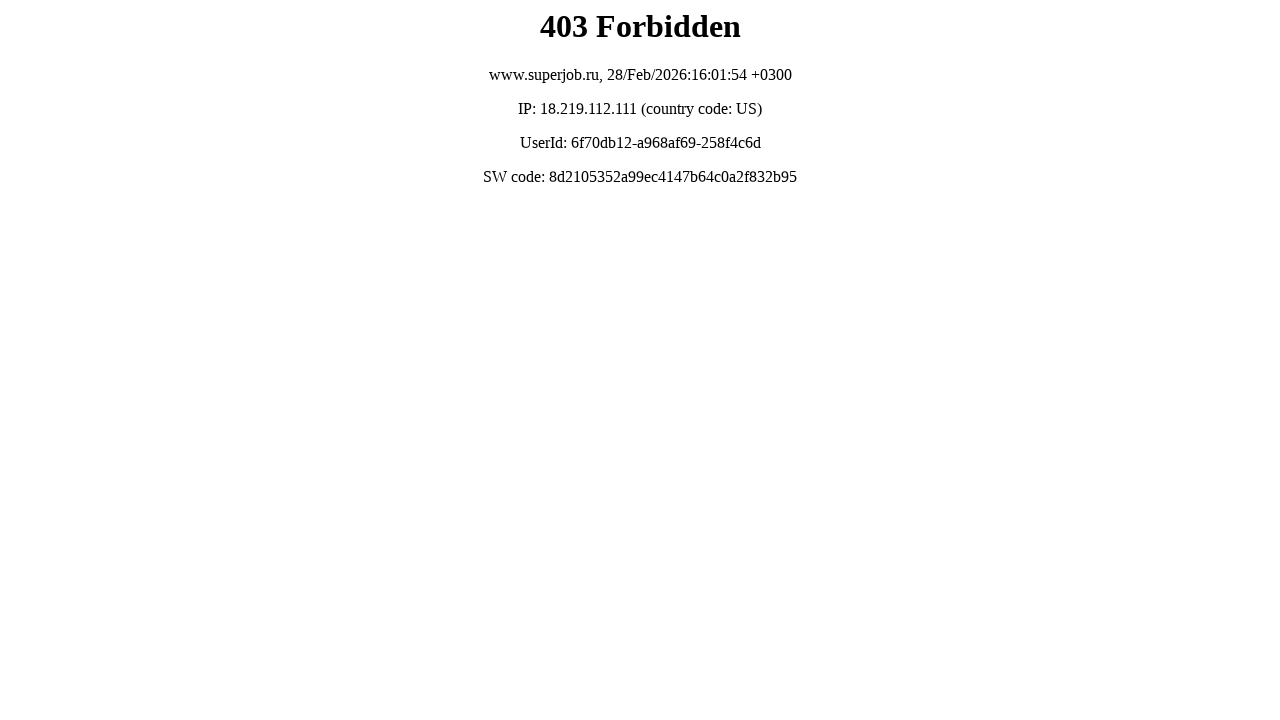

Page 17 job listings loaded (DOM content ready)
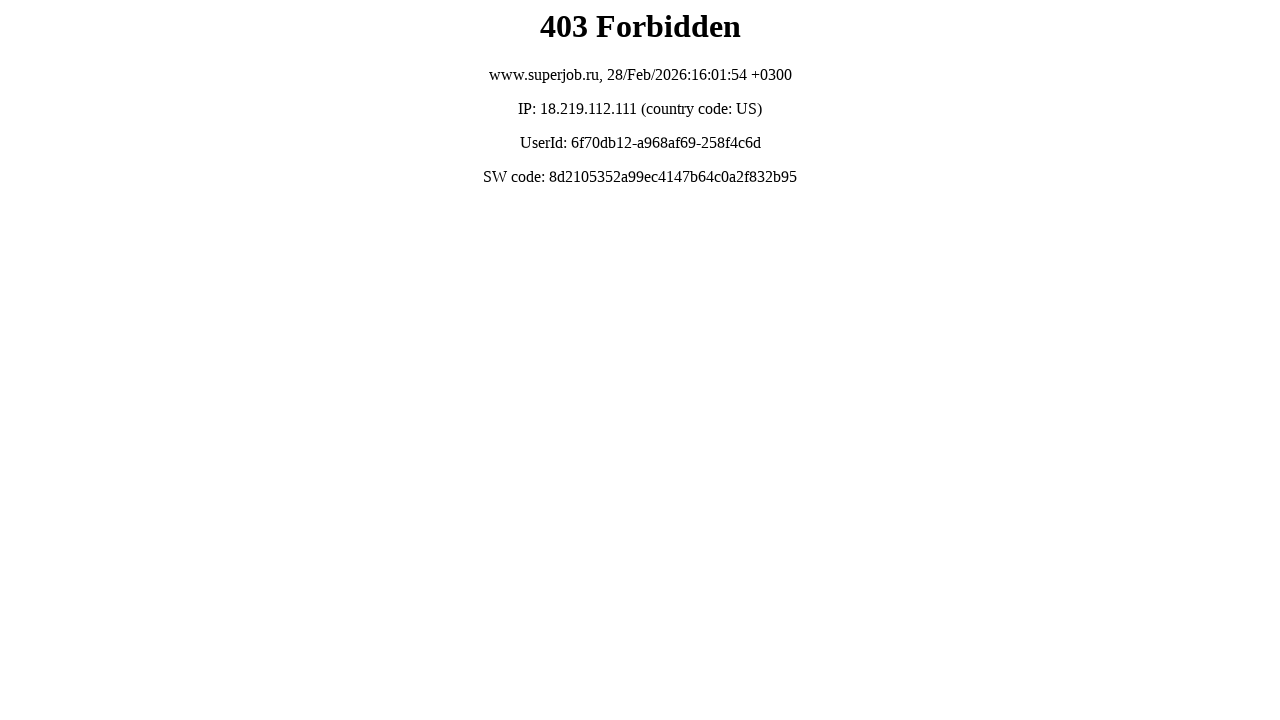

Navigated to programmer job listings page 18
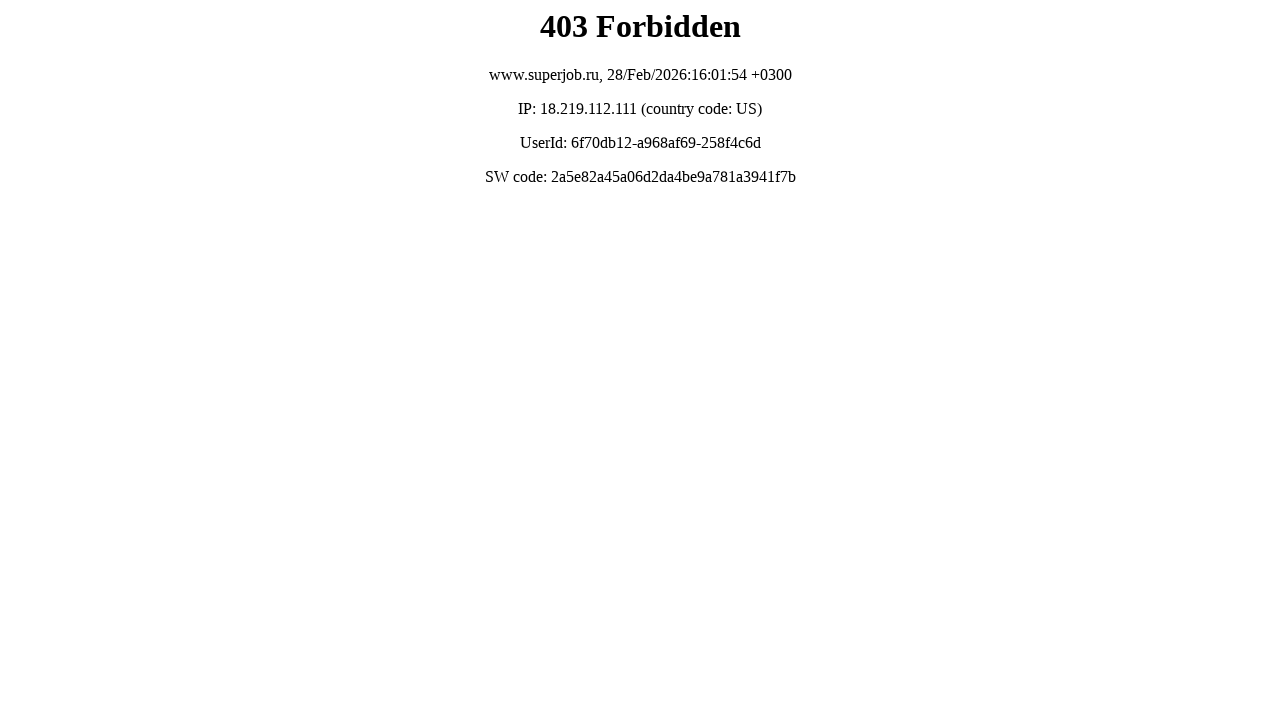

Page 18 job listings loaded (DOM content ready)
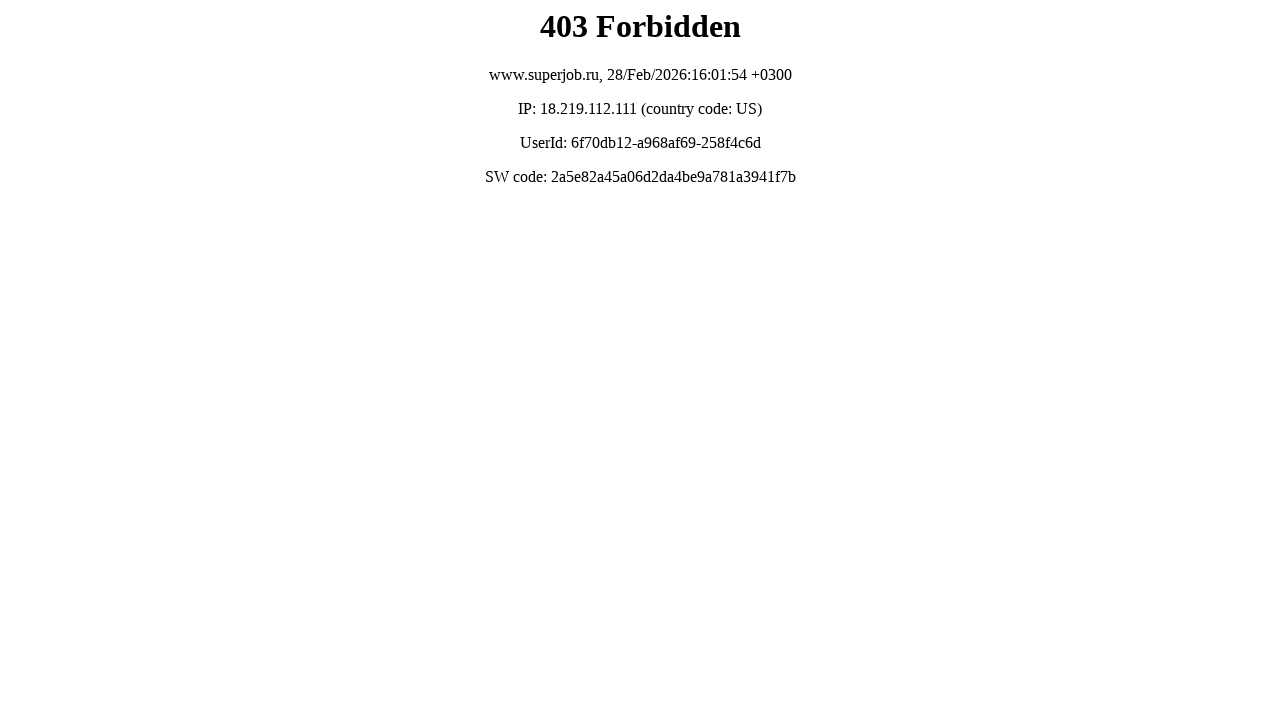

Navigated to programmer job listings page 19
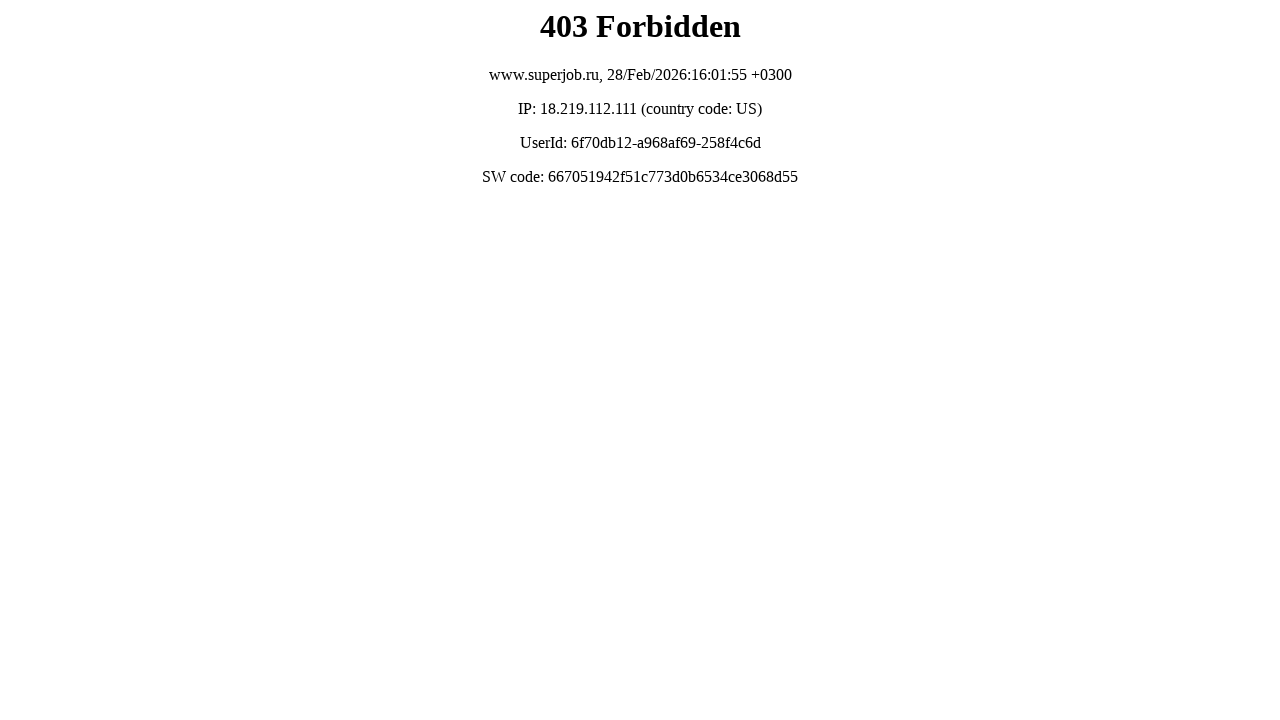

Page 19 job listings loaded (DOM content ready)
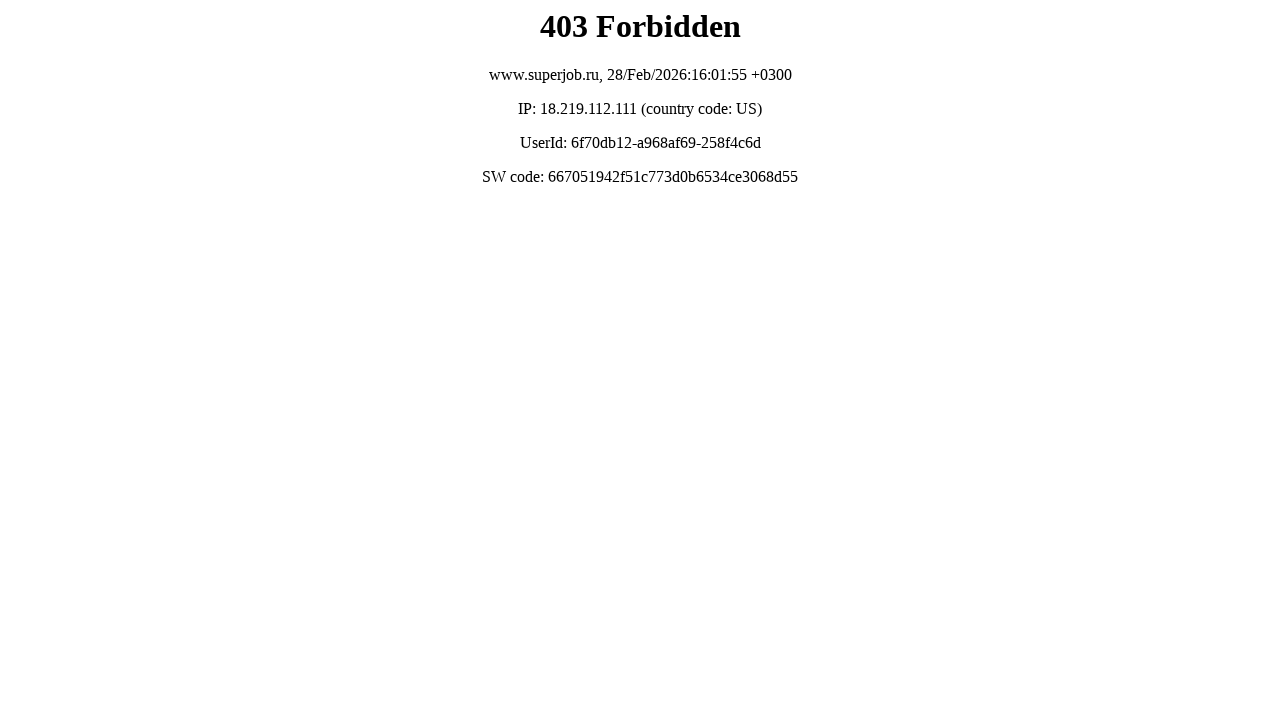

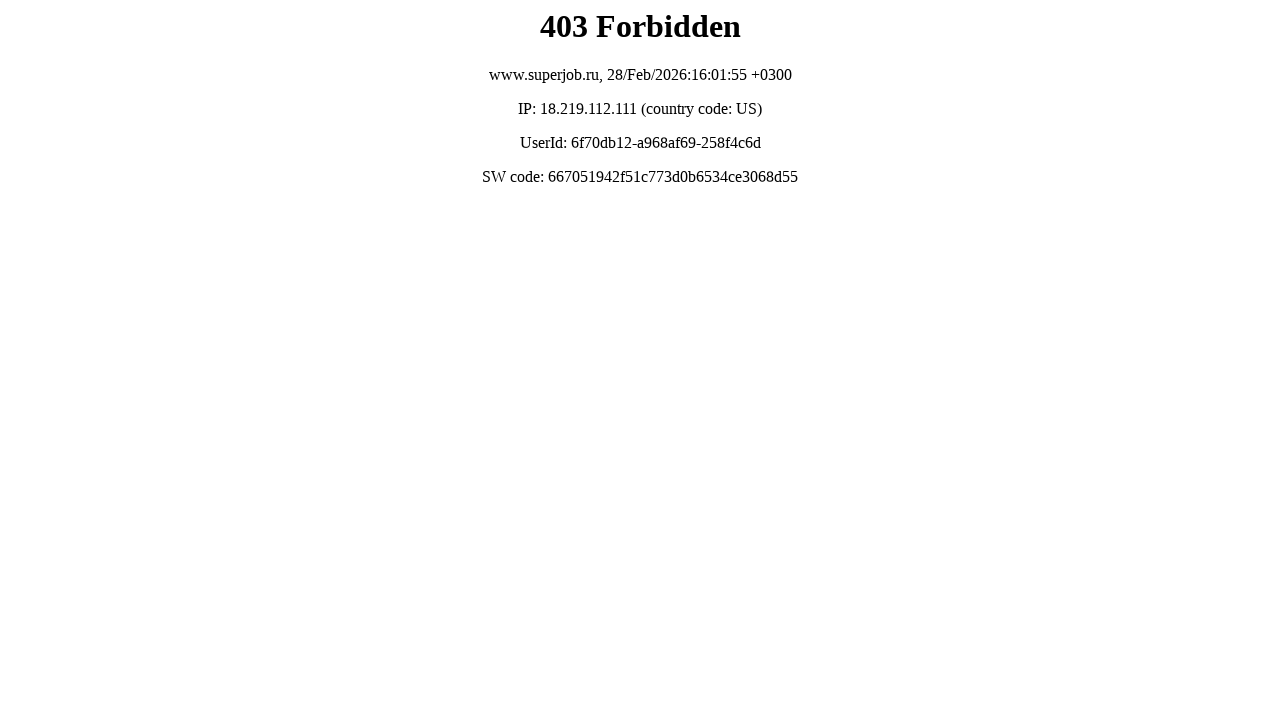